Navigates to Nike's upcoming launches page, scrolls down to load all products, and interacts with product cards to verify they contain expected elements

Starting URL: https://www.nike.com/kr/launch/?type=upcoming

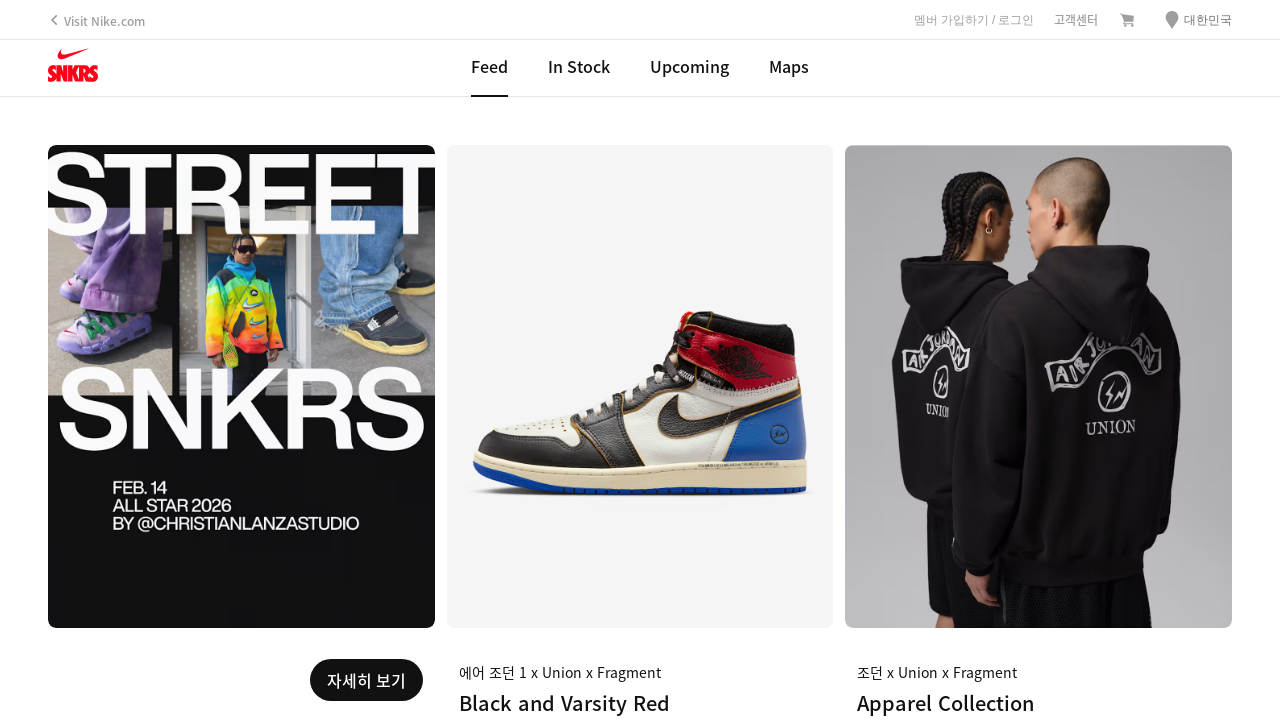

Scrolled down by 100 pixels to load more products
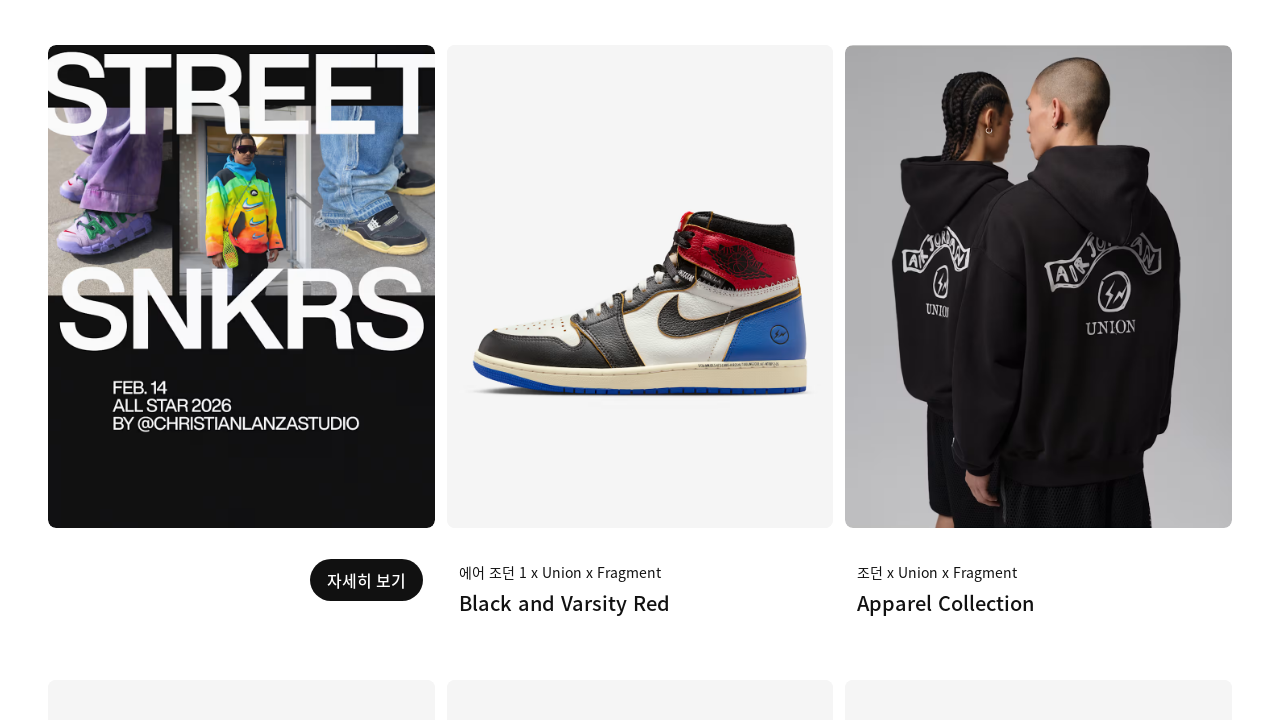

Waited 500ms for products to load
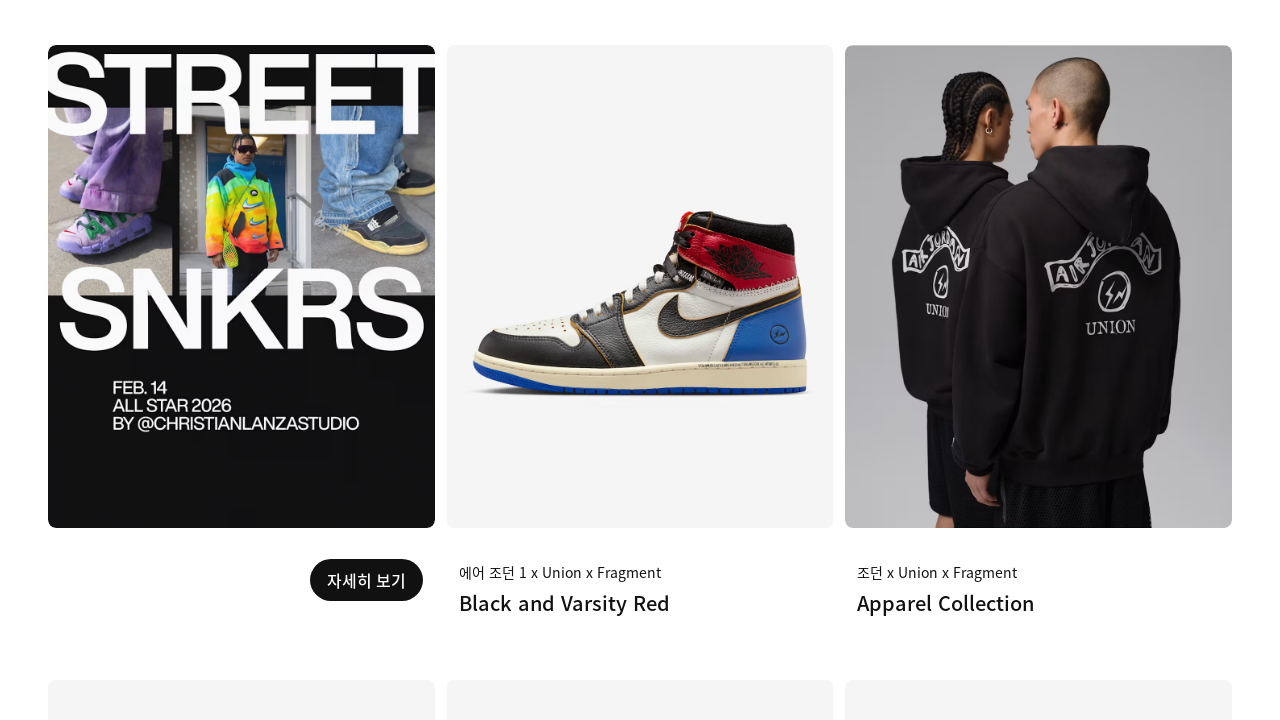

Scrolled down by 200 pixels to load more products
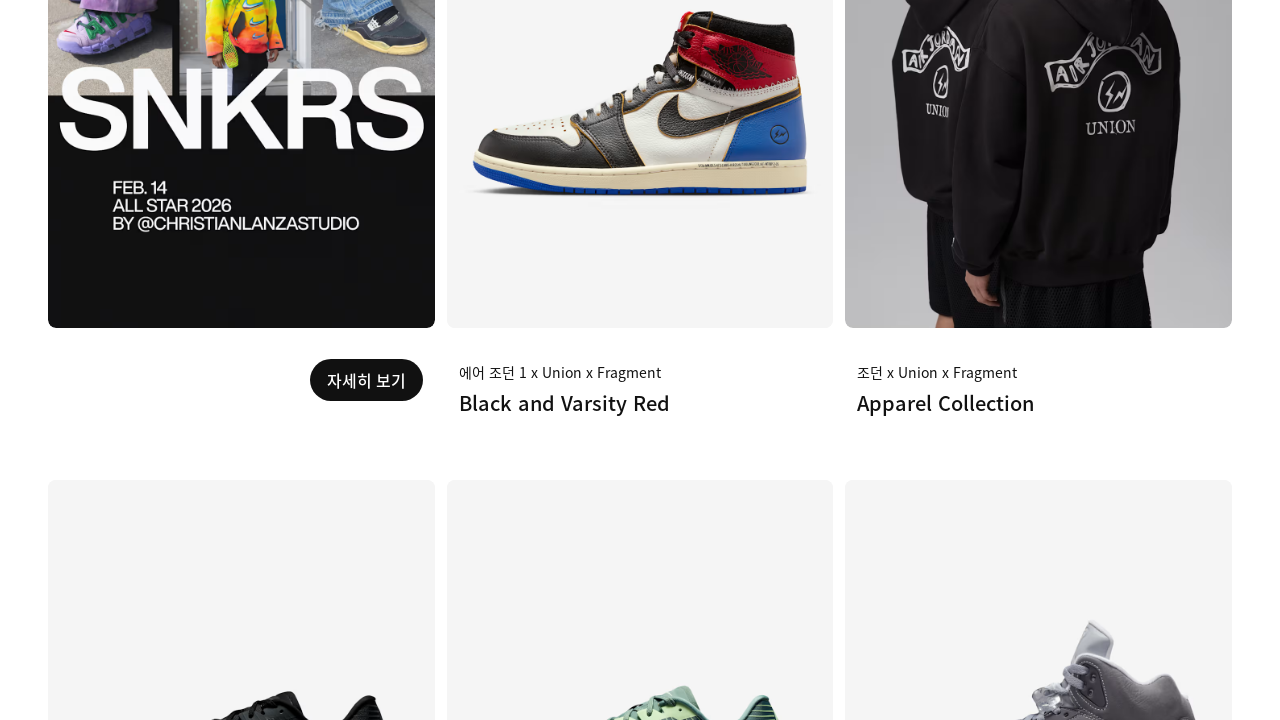

Waited 500ms for products to load
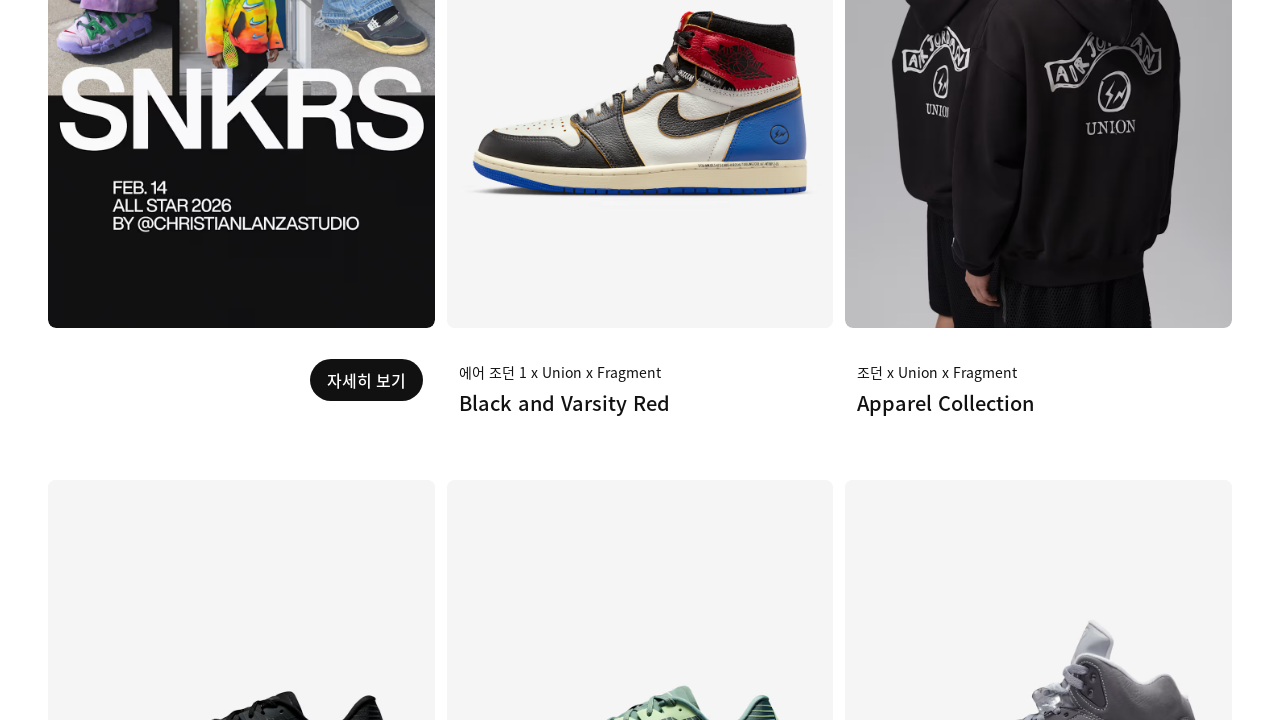

Scrolled down by 300 pixels to load more products
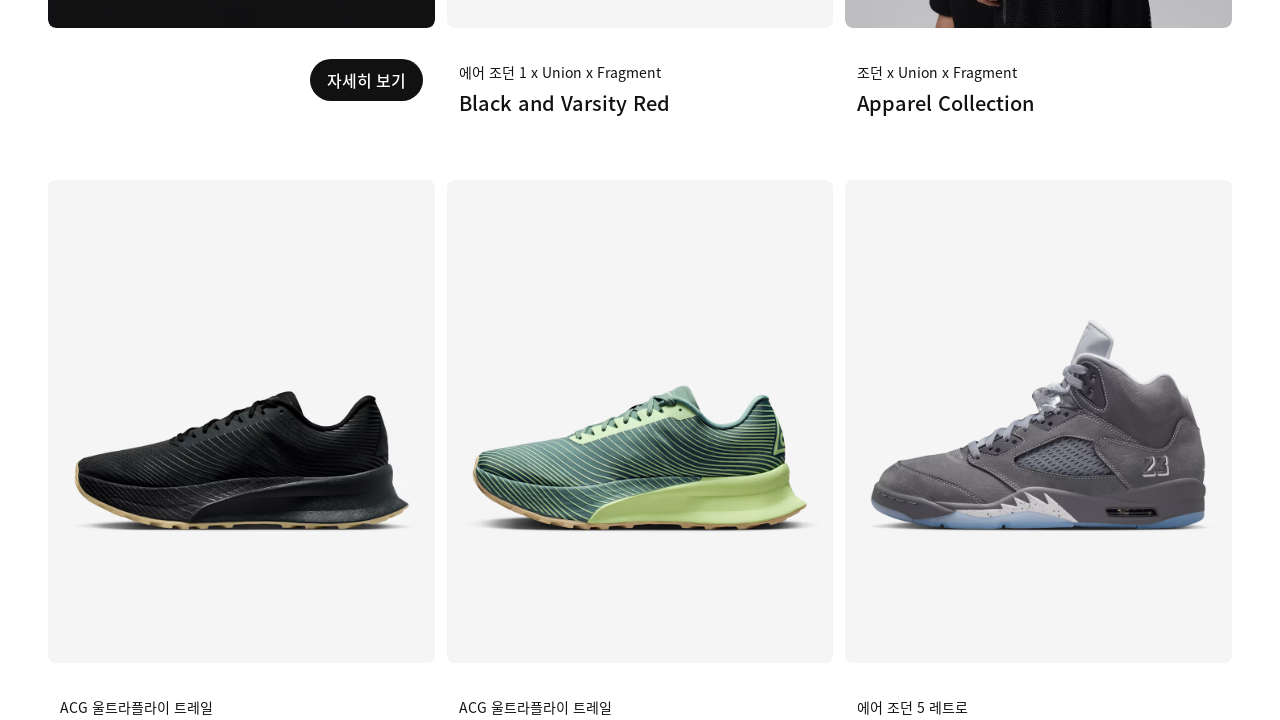

Waited 500ms for products to load
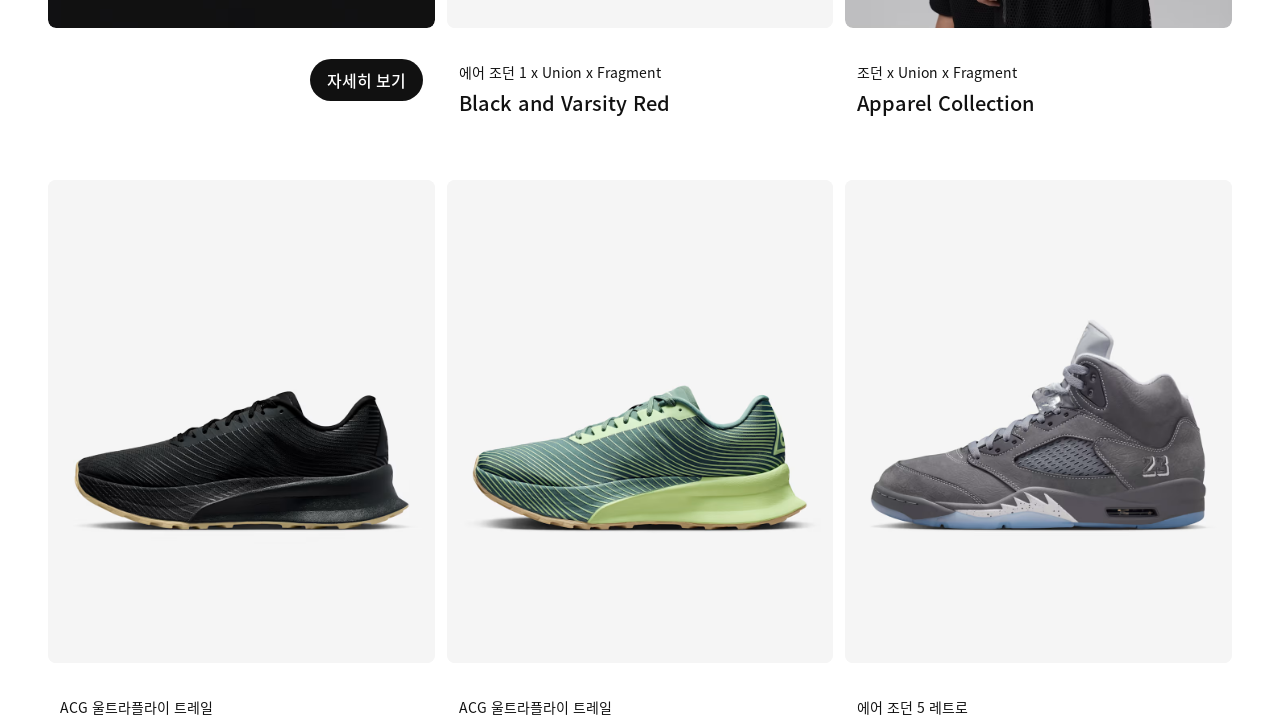

Scrolled down by 400 pixels to load more products
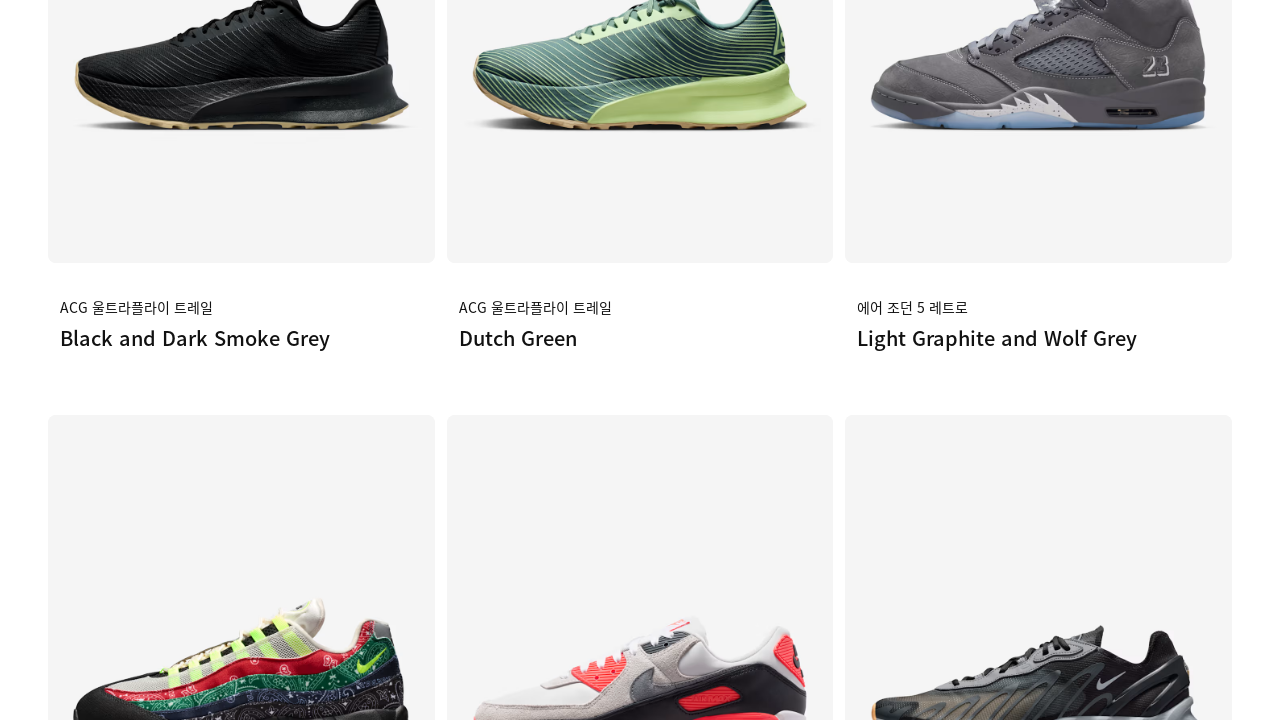

Waited 500ms for products to load
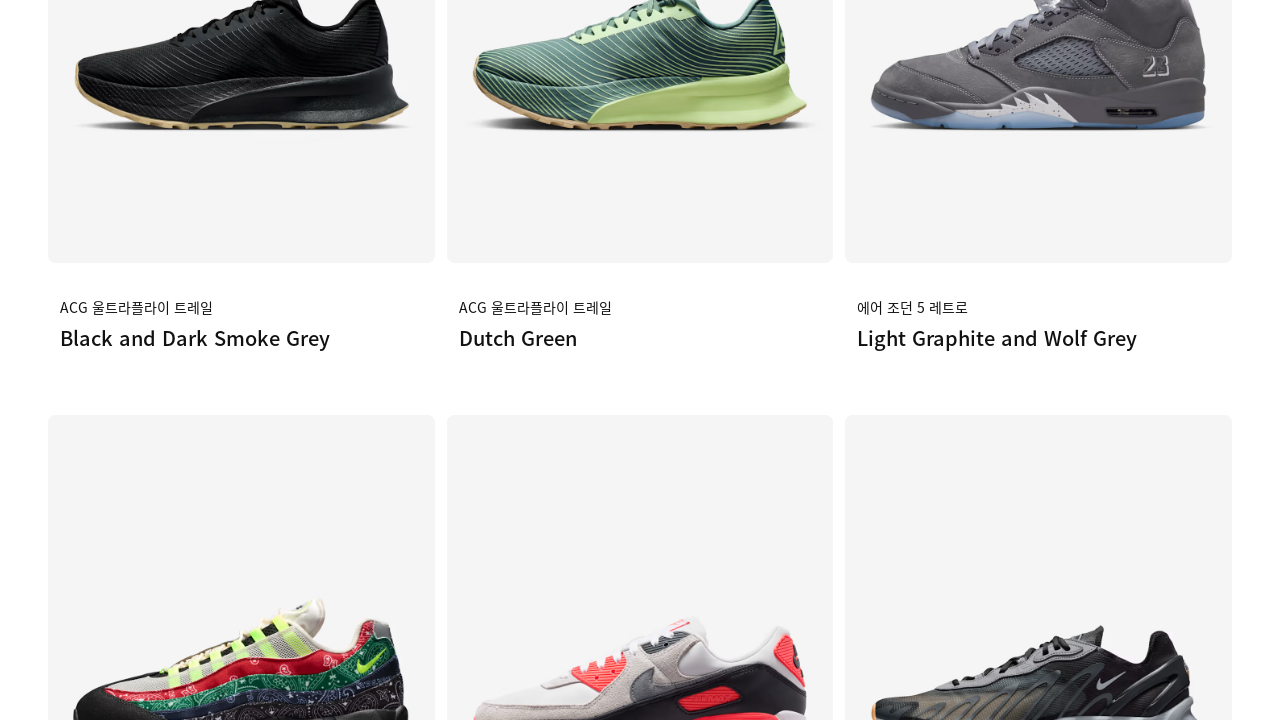

Scrolled down by 500 pixels to load more products
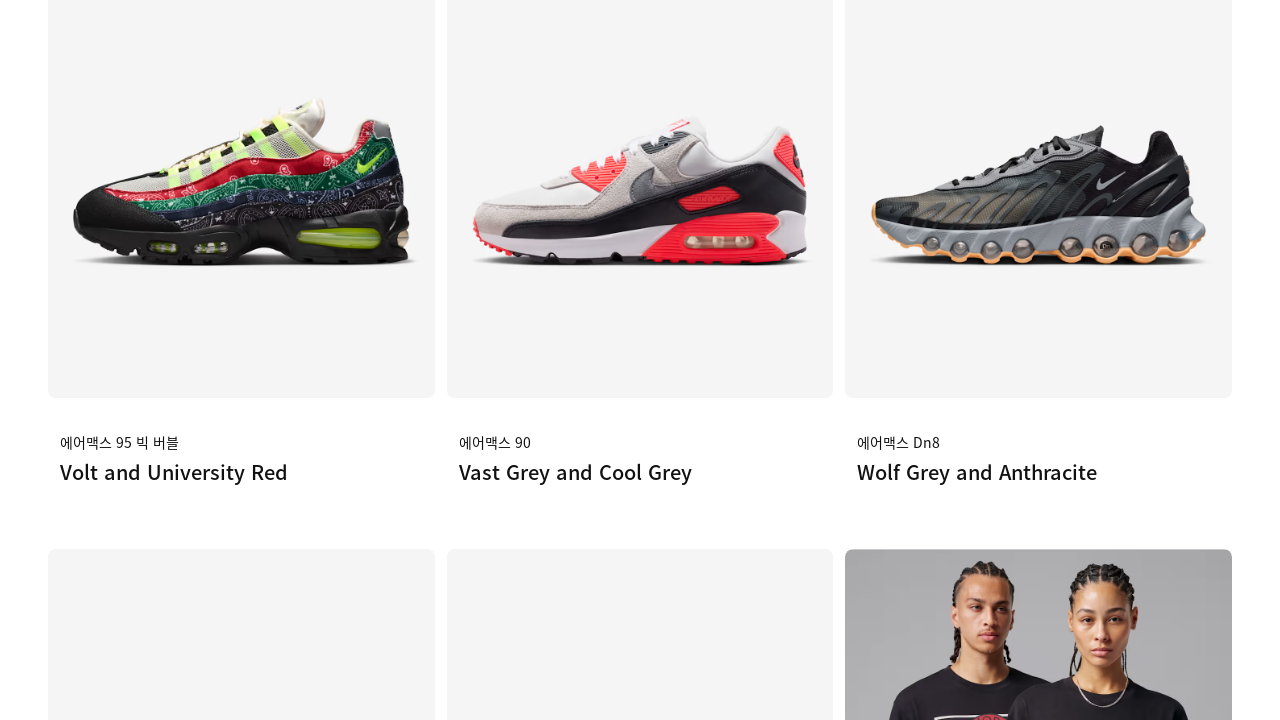

Waited 500ms for products to load
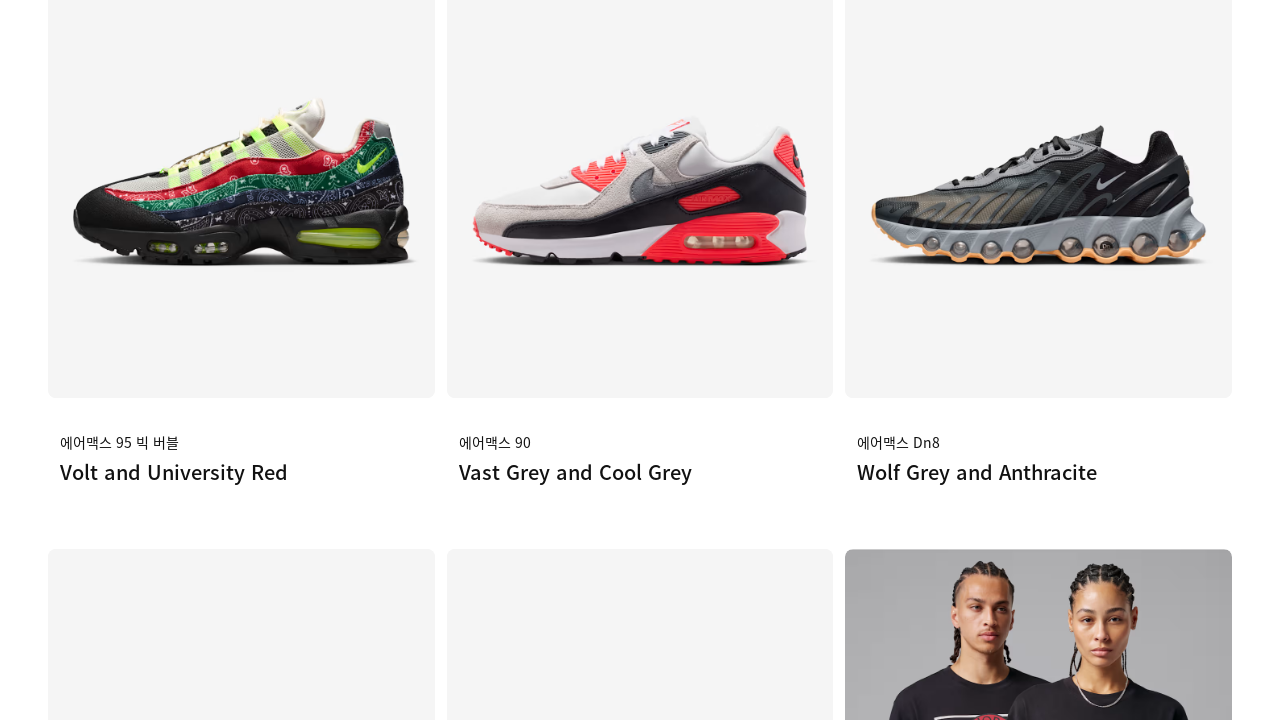

Scrolled down by 600 pixels to load more products
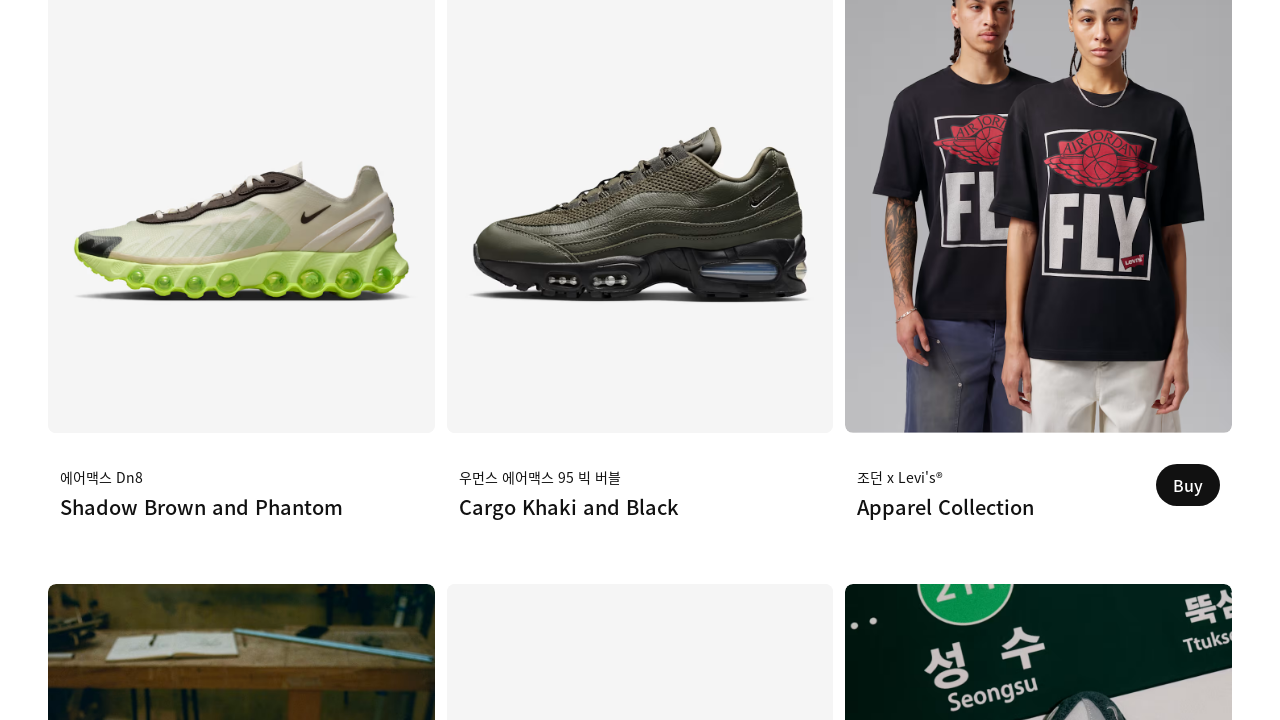

Waited 500ms for products to load
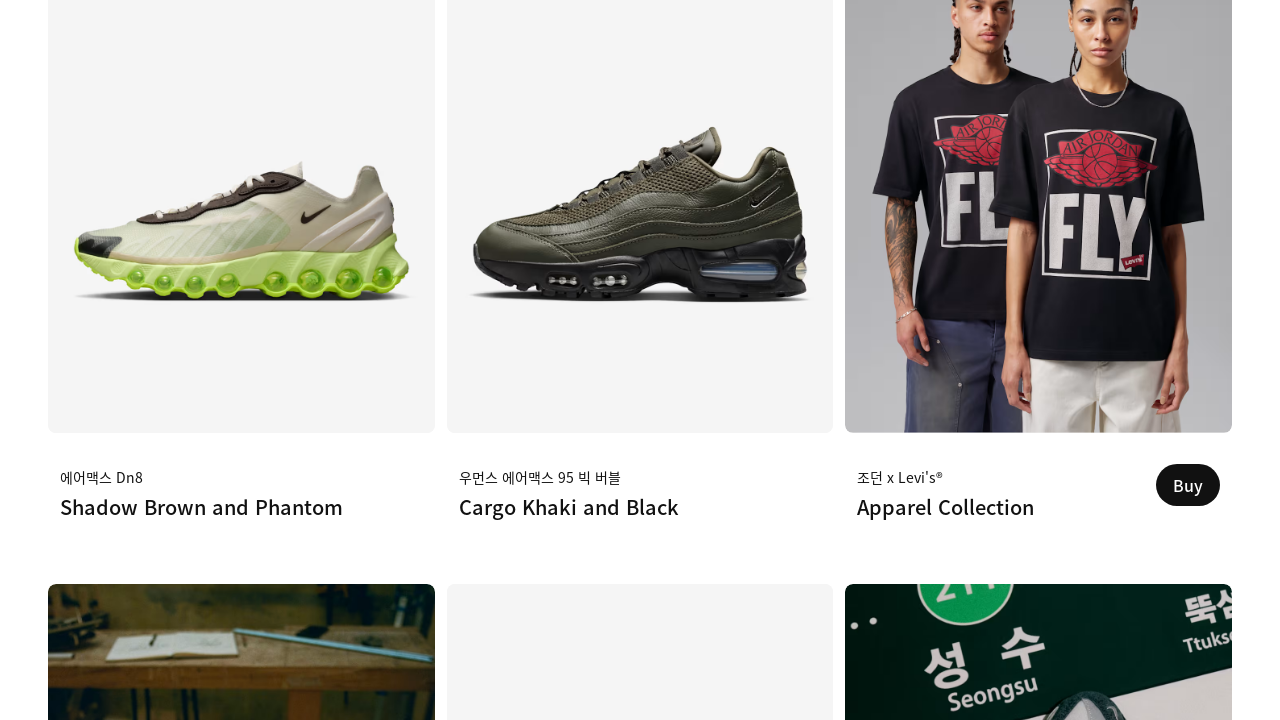

Scrolled down by 700 pixels to load more products
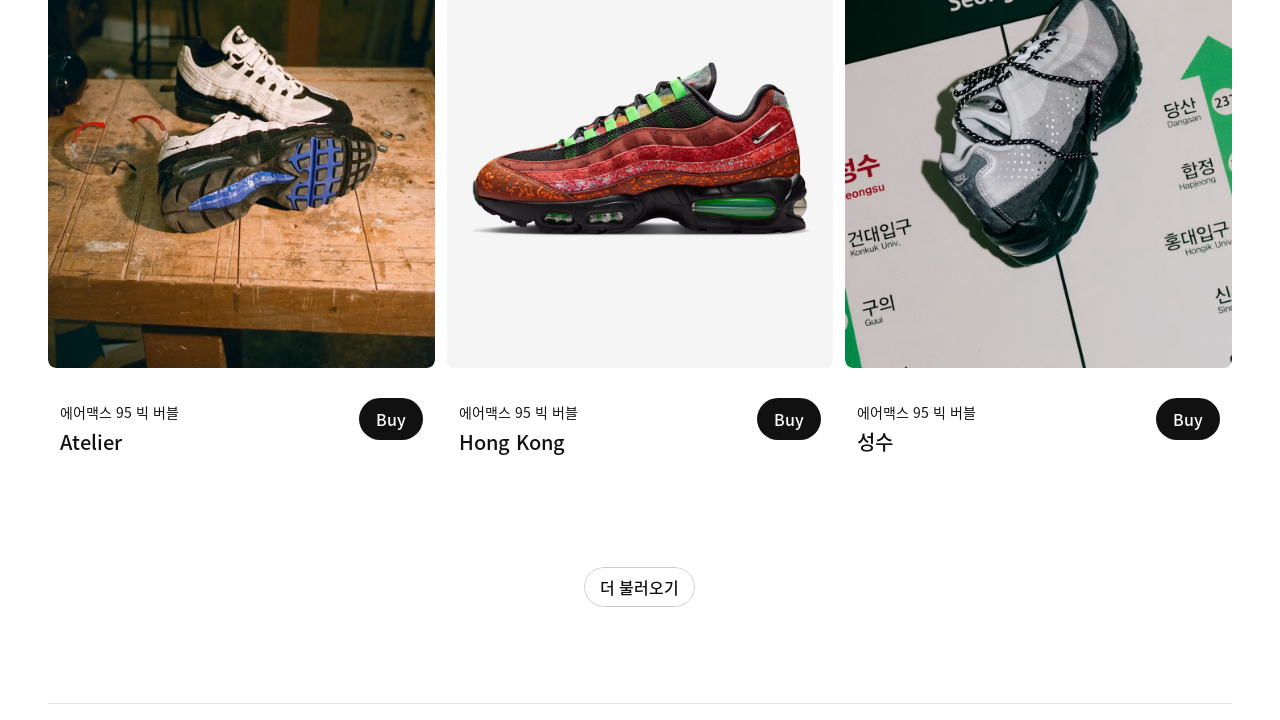

Waited 500ms for products to load
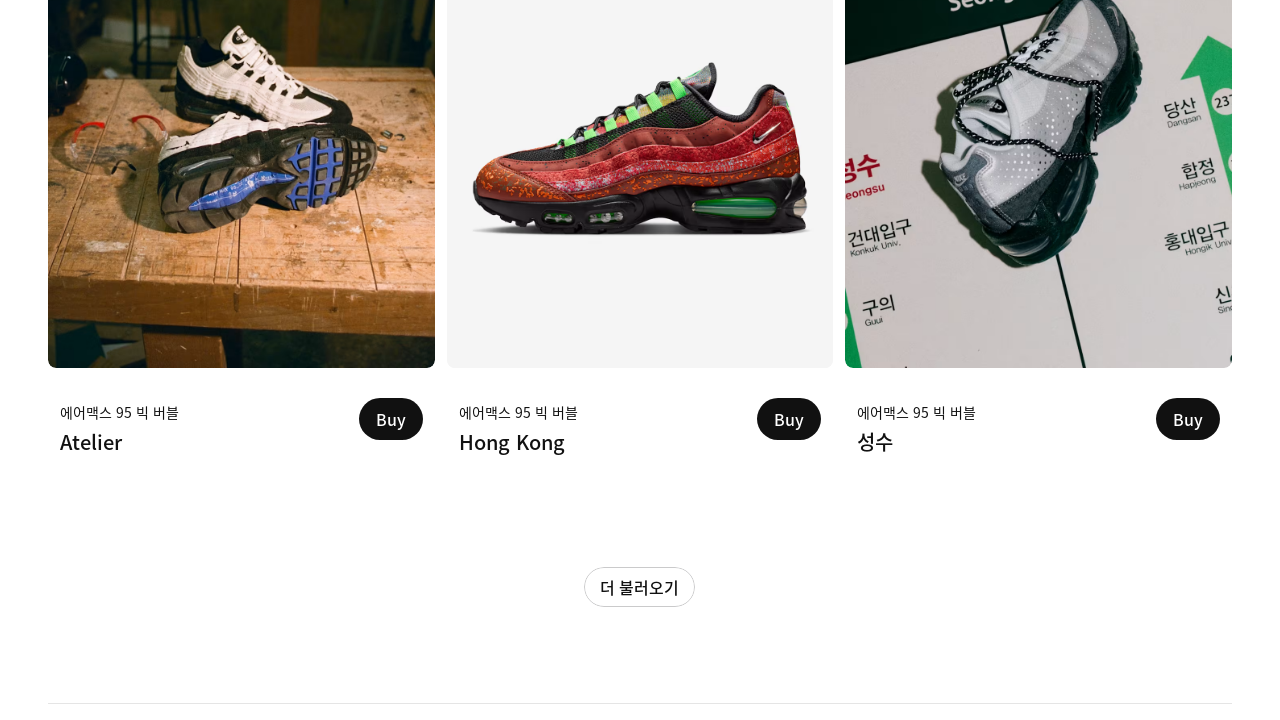

Scrolled down by 800 pixels to load more products
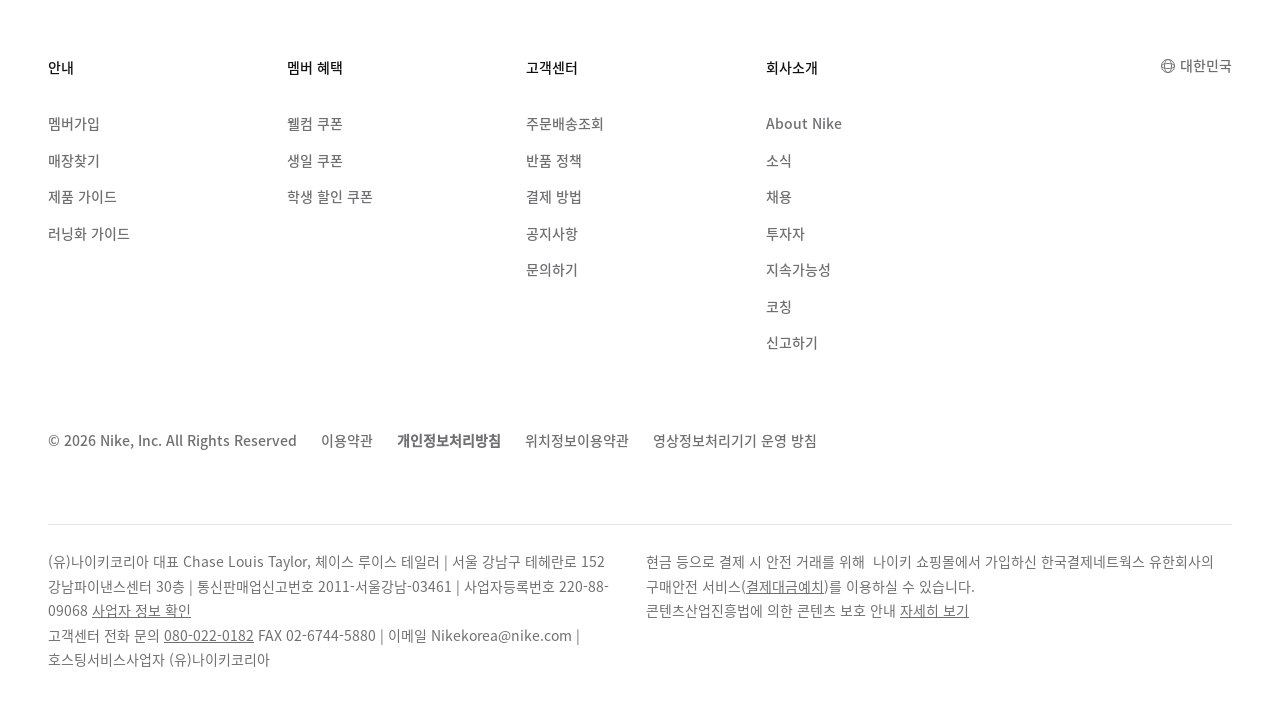

Waited 500ms for products to load
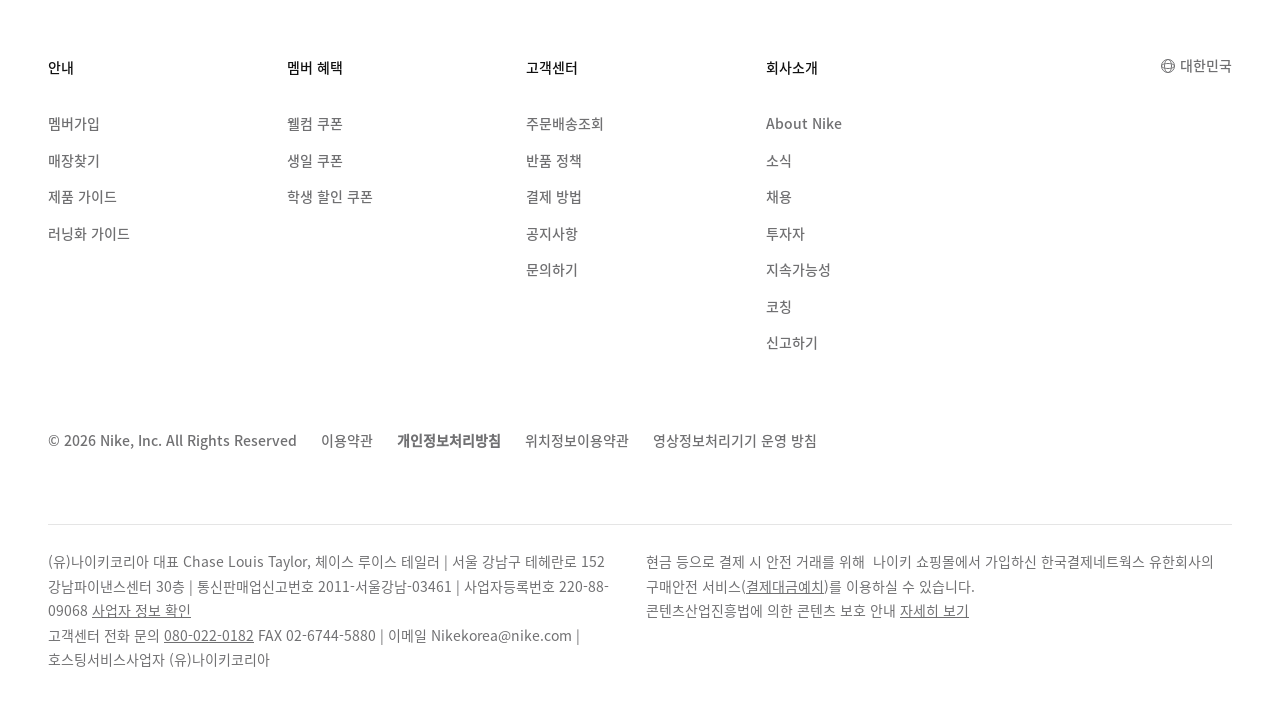

Scrolled down by 900 pixels to load more products
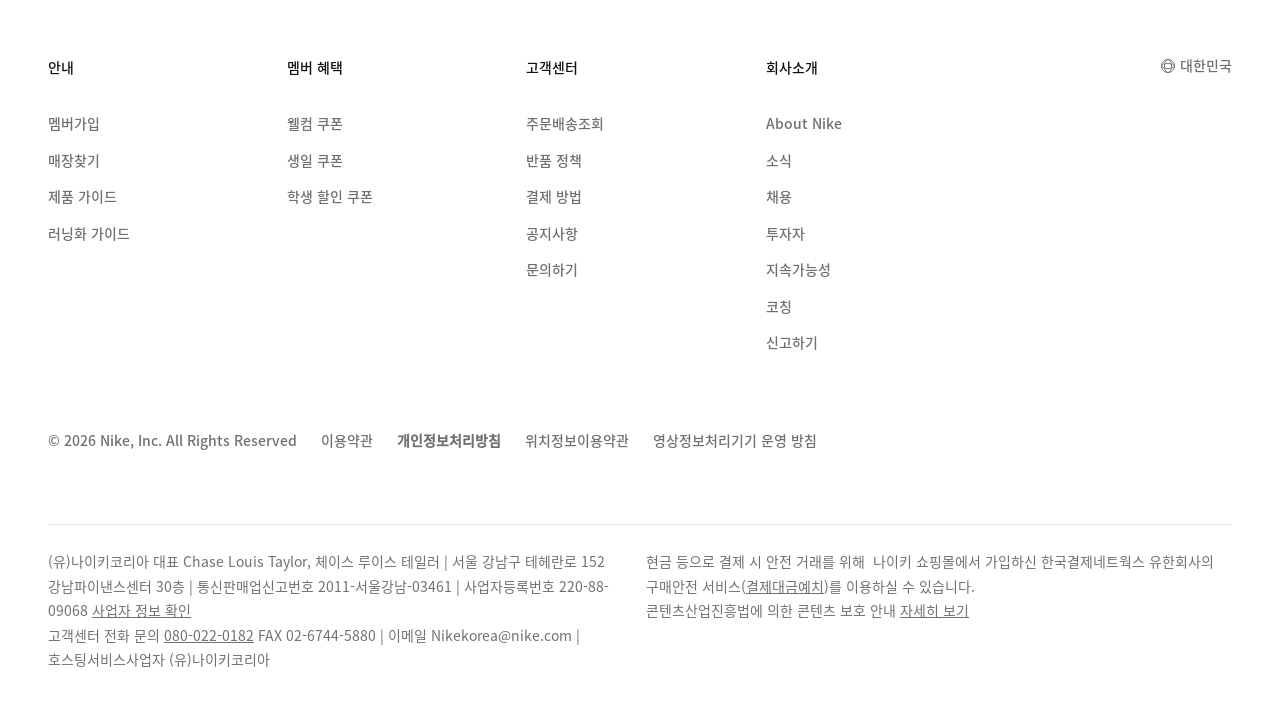

Waited 500ms for products to load
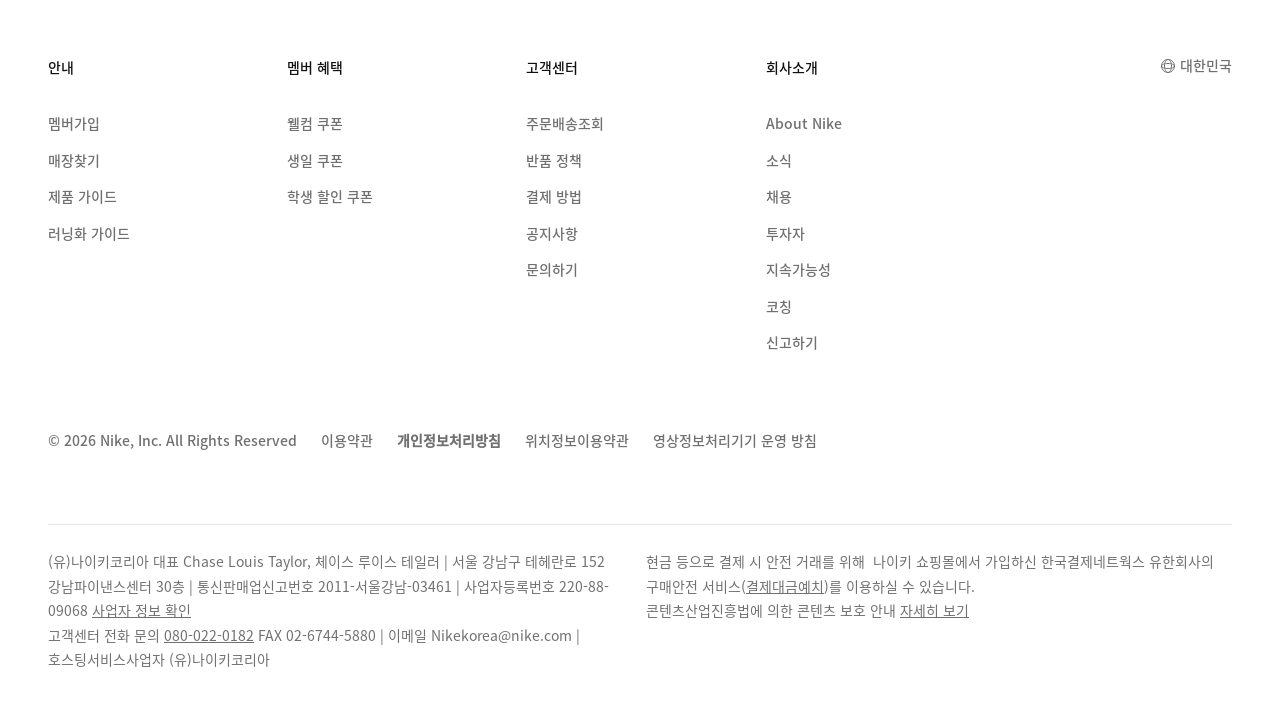

Scrolled down by 1000 pixels to load more products
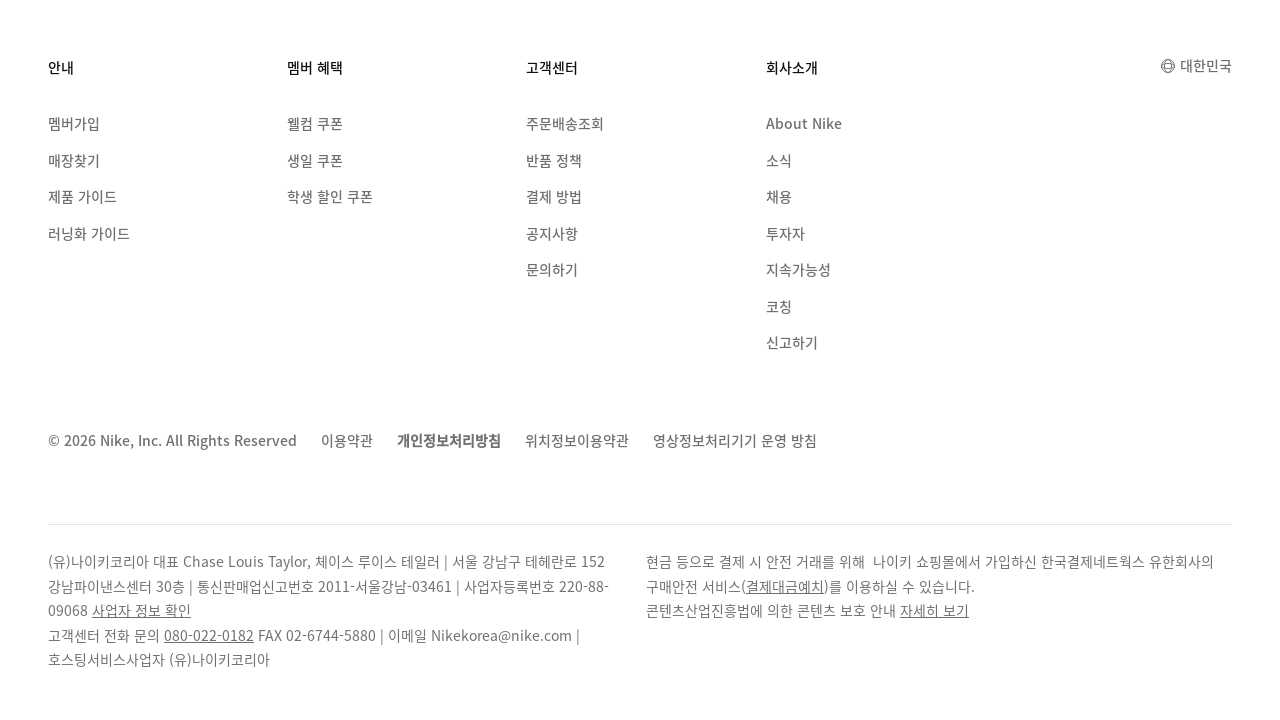

Waited 500ms for products to load
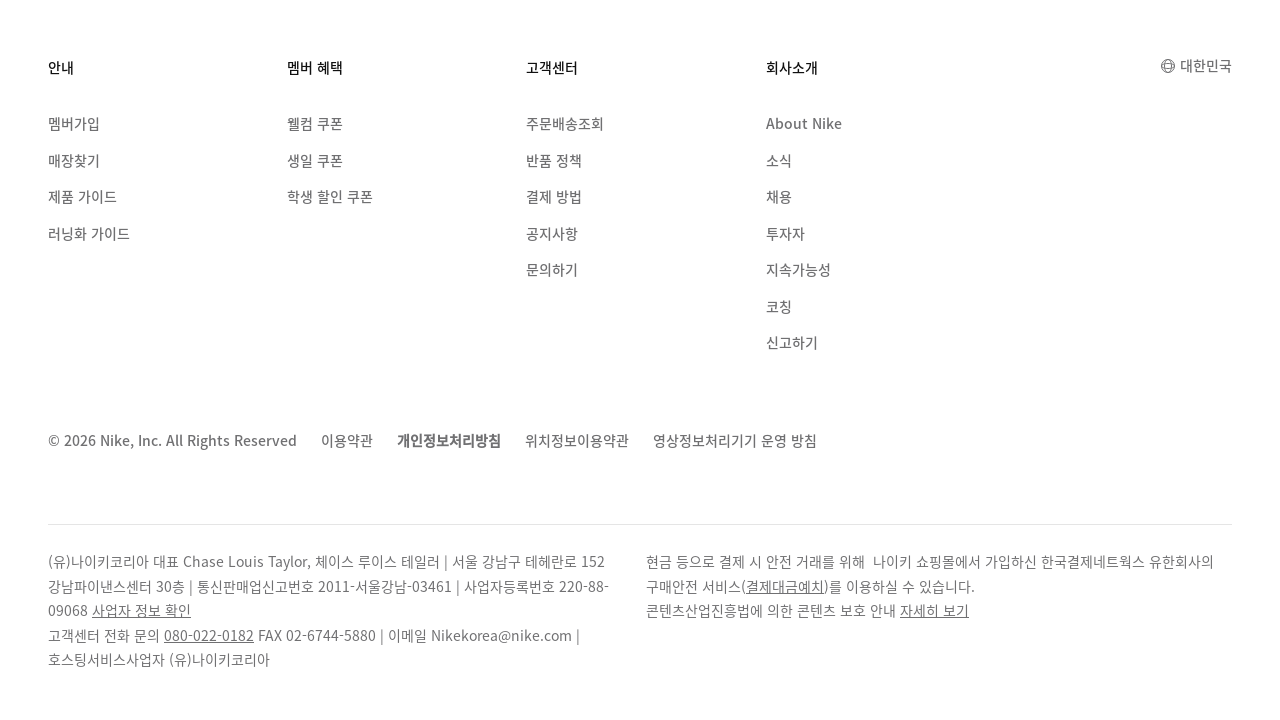

Scrolled down by 1100 pixels to load more products
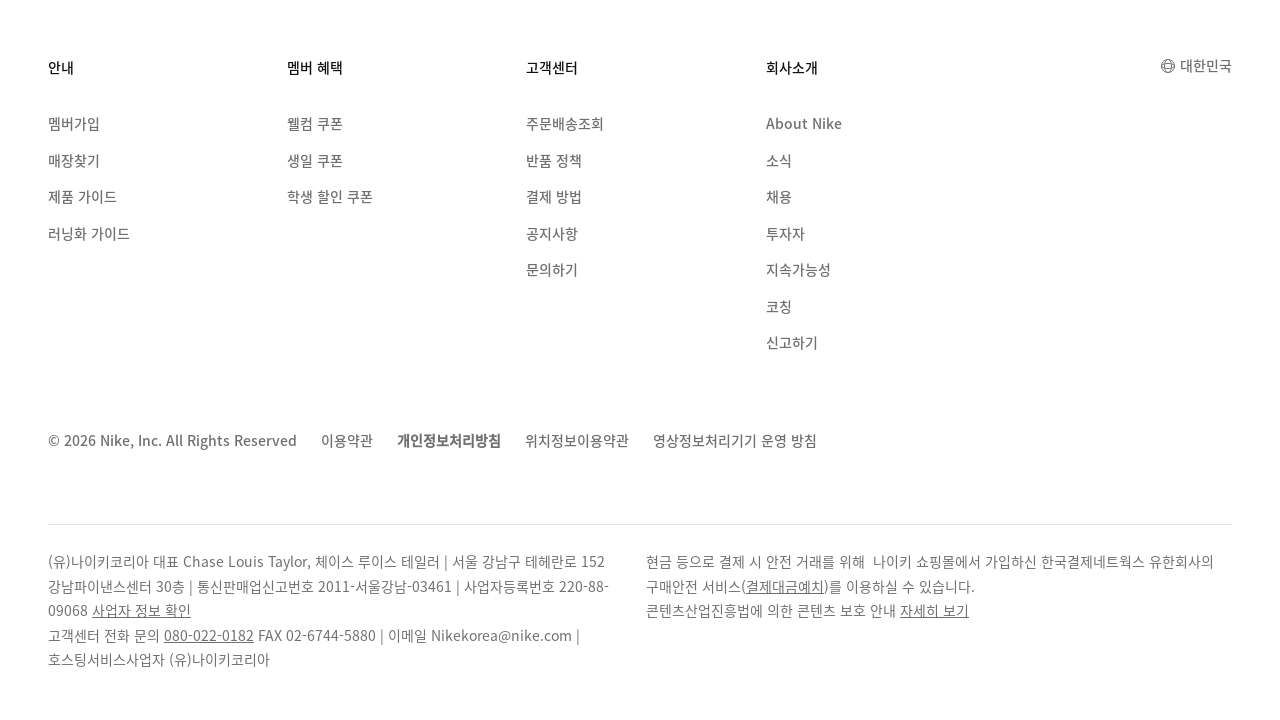

Waited 500ms for products to load
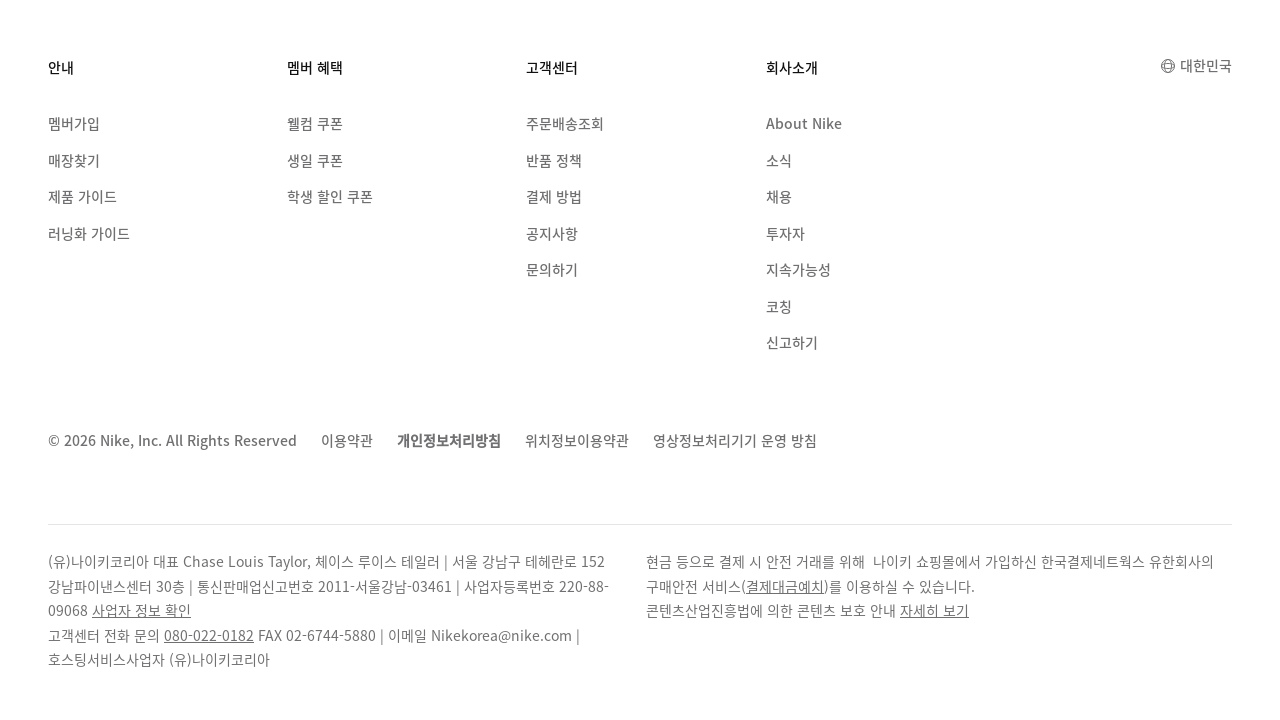

Scrolled down by 1200 pixels to load more products
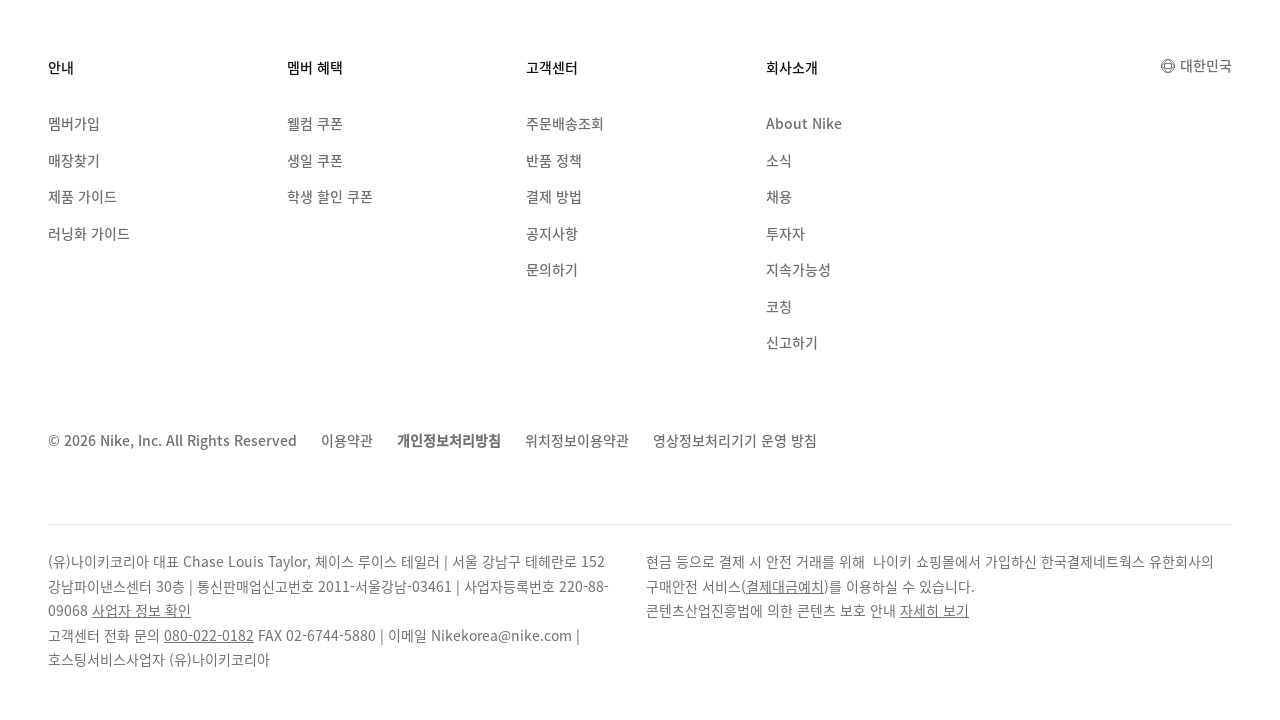

Waited 500ms for products to load
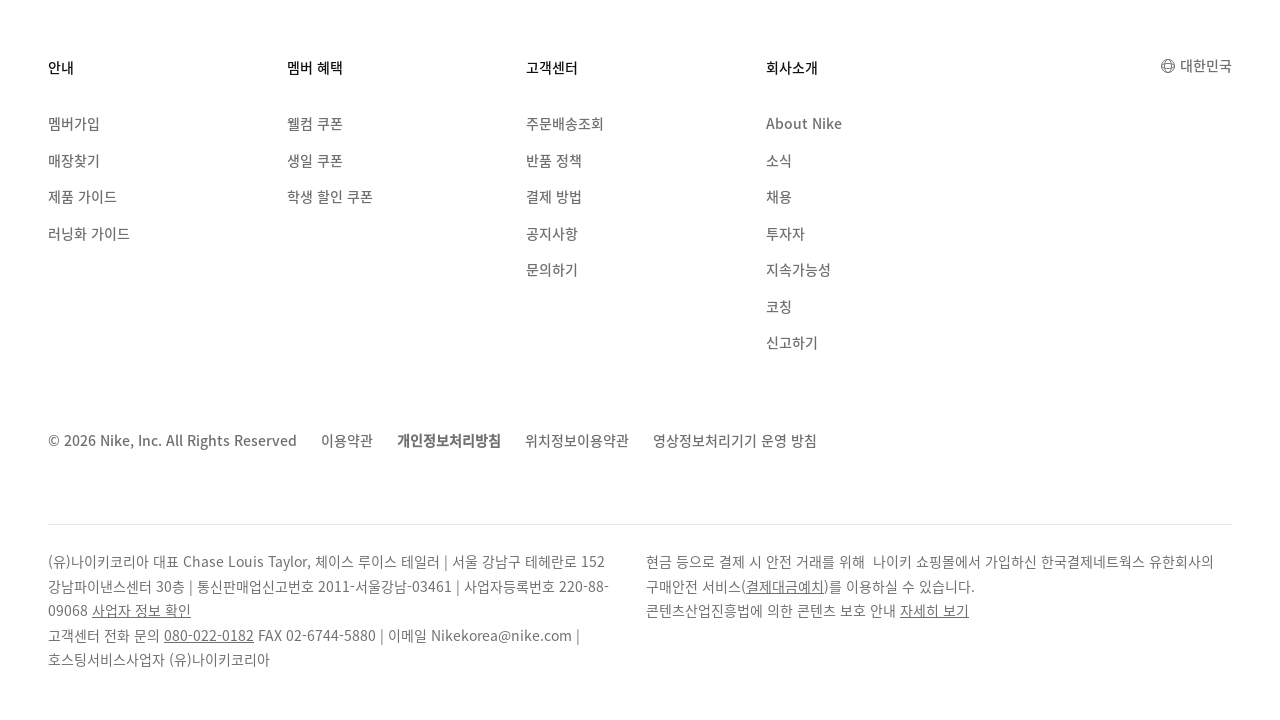

Scrolled down by 1300 pixels to load more products
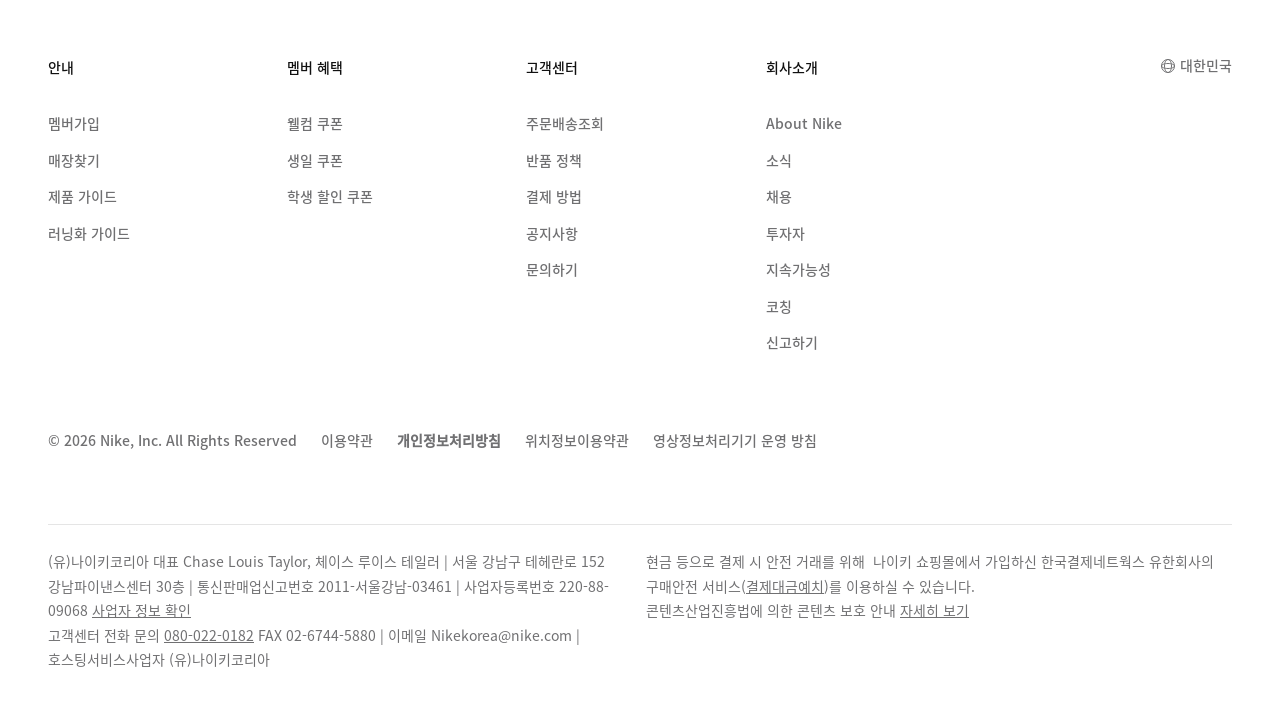

Waited 500ms for products to load
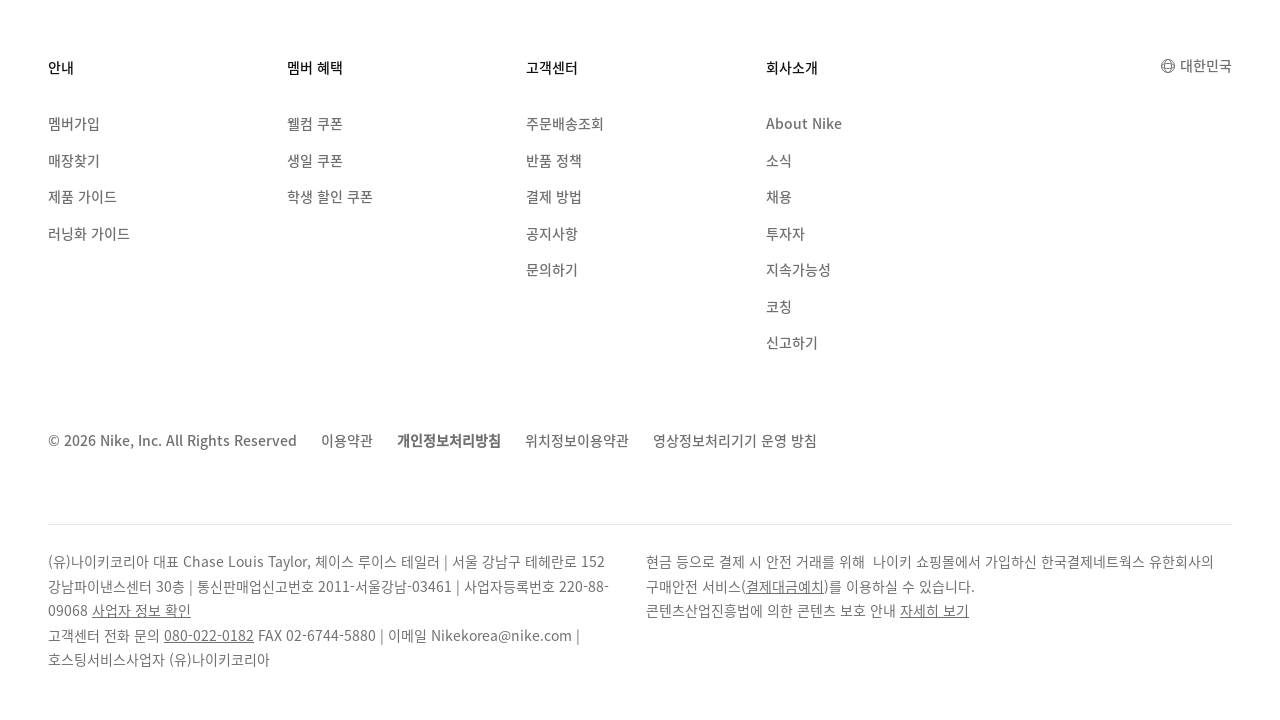

Scrolled down by 1400 pixels to load more products
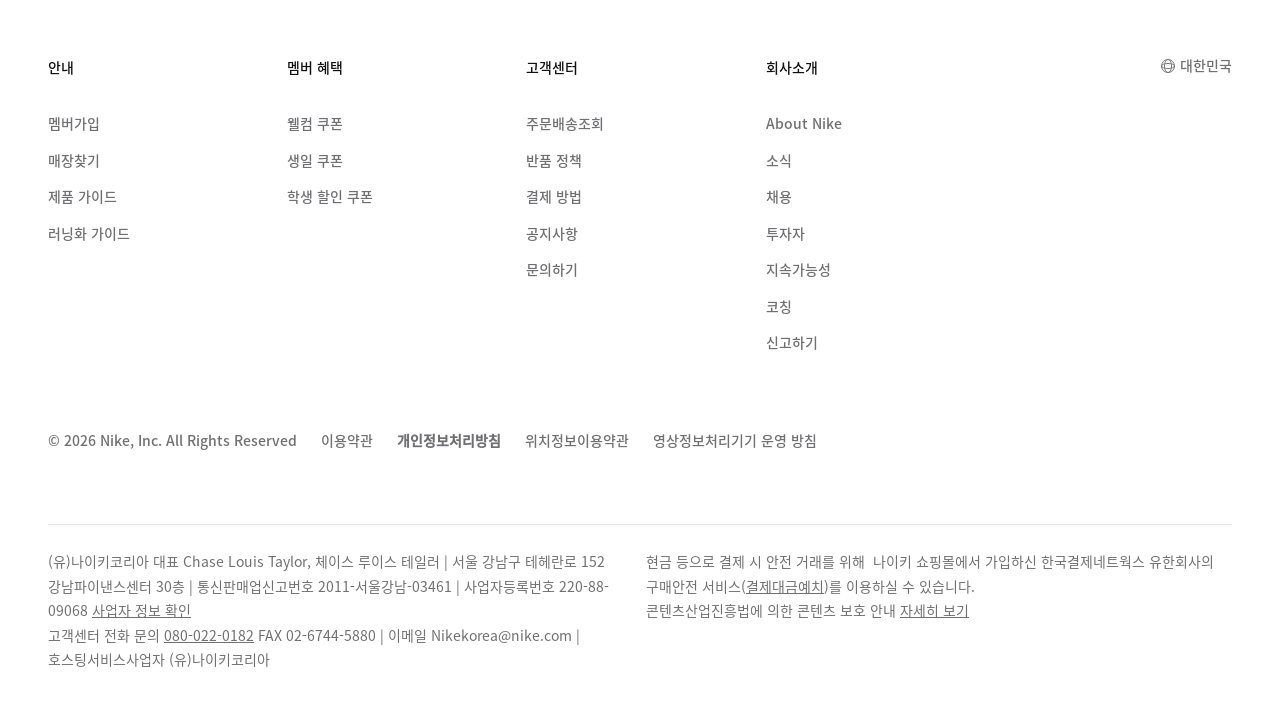

Waited 500ms for products to load
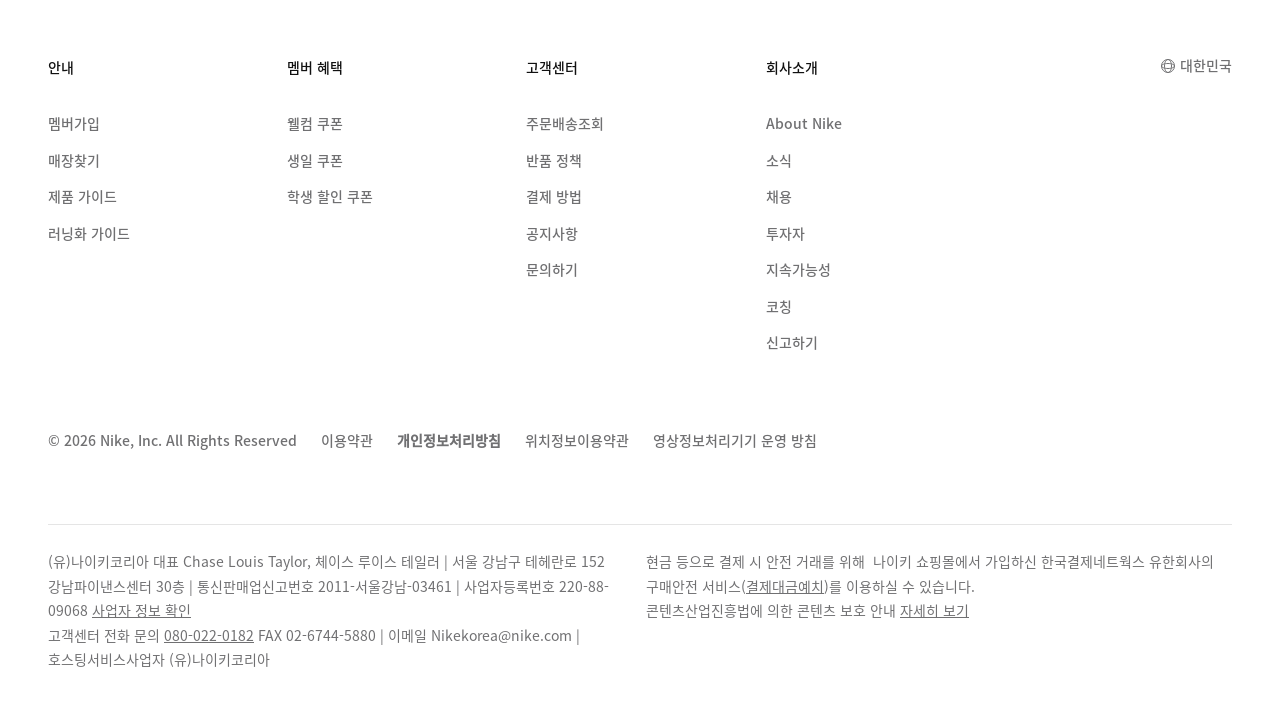

Scrolled down by 1500 pixels to load more products
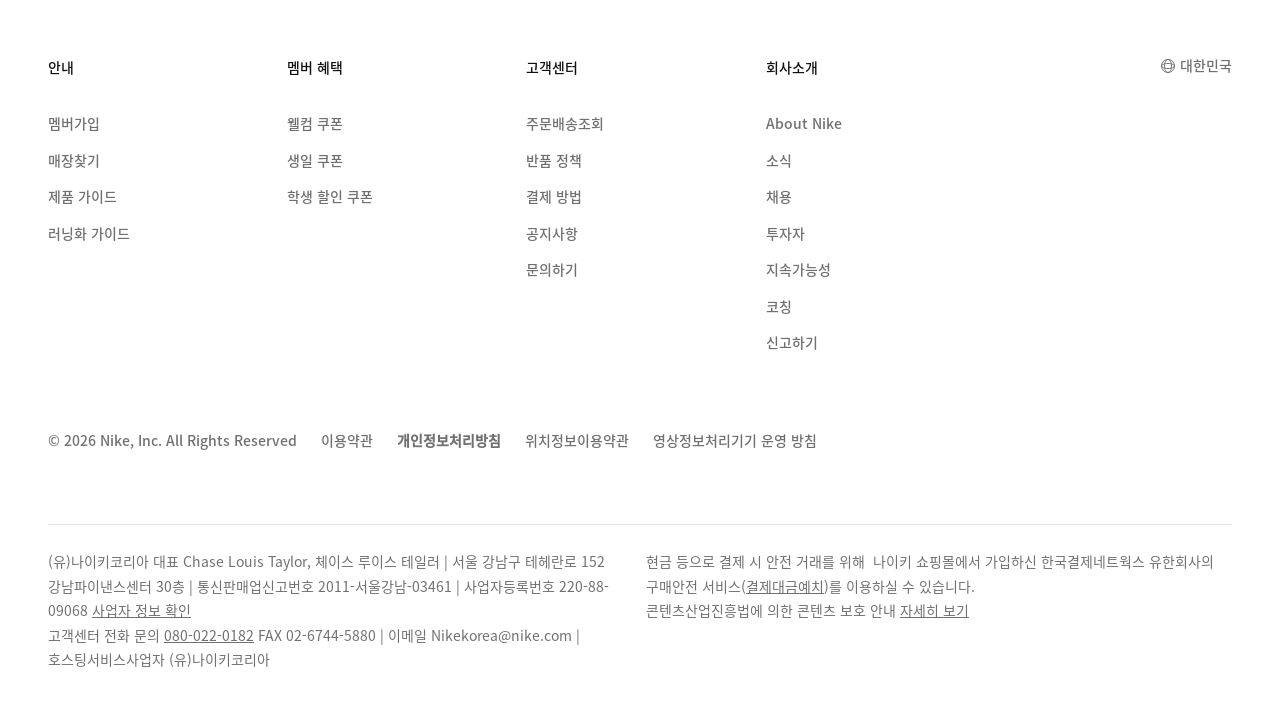

Waited 500ms for products to load
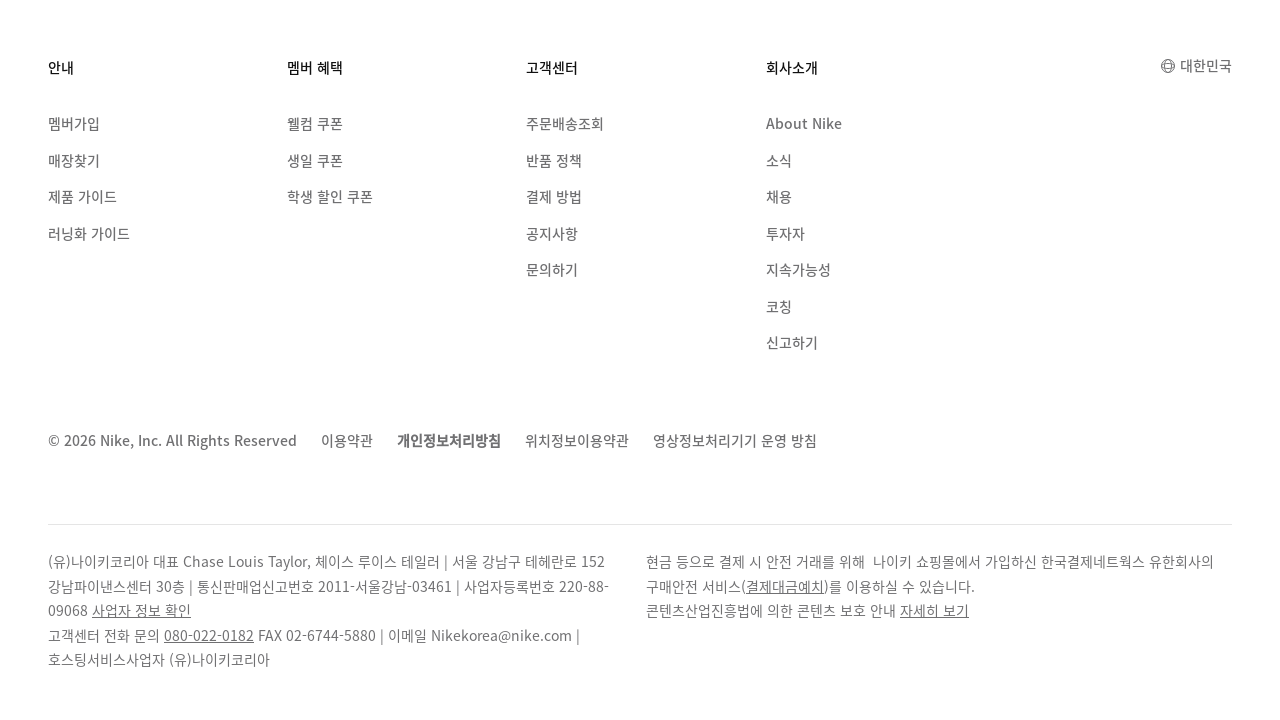

Scrolled down by 1600 pixels to load more products
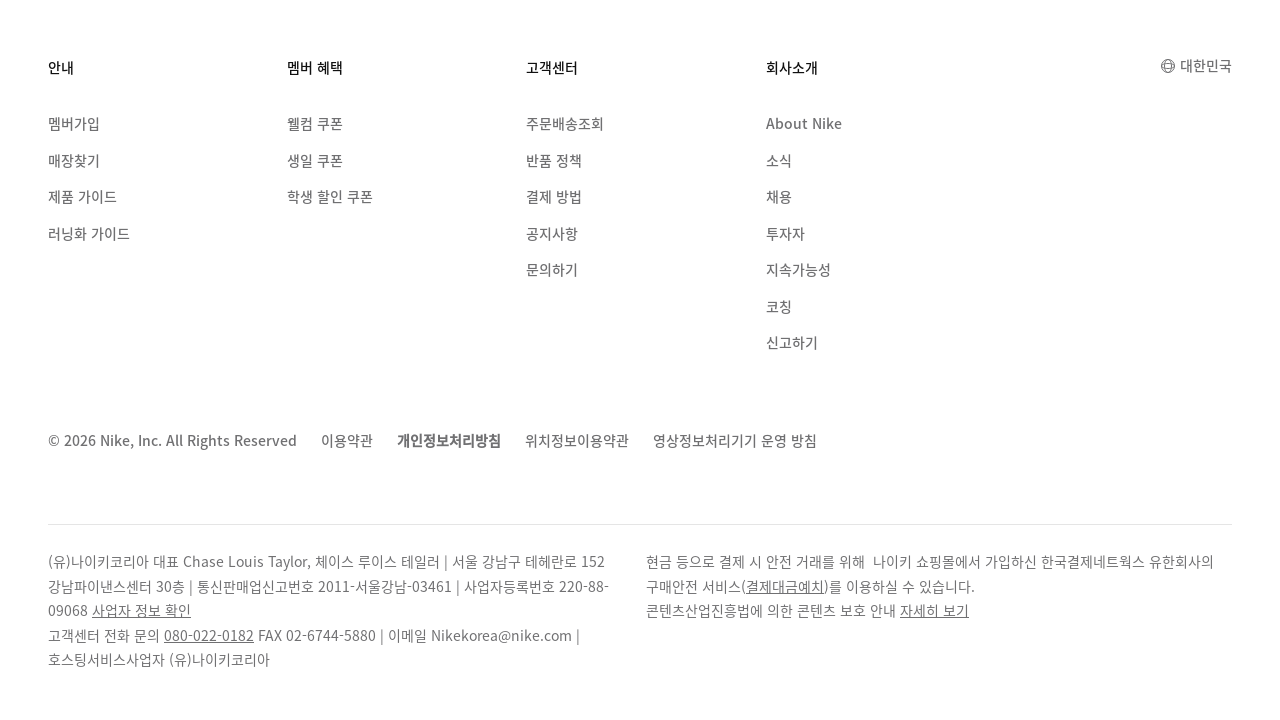

Waited 500ms for products to load
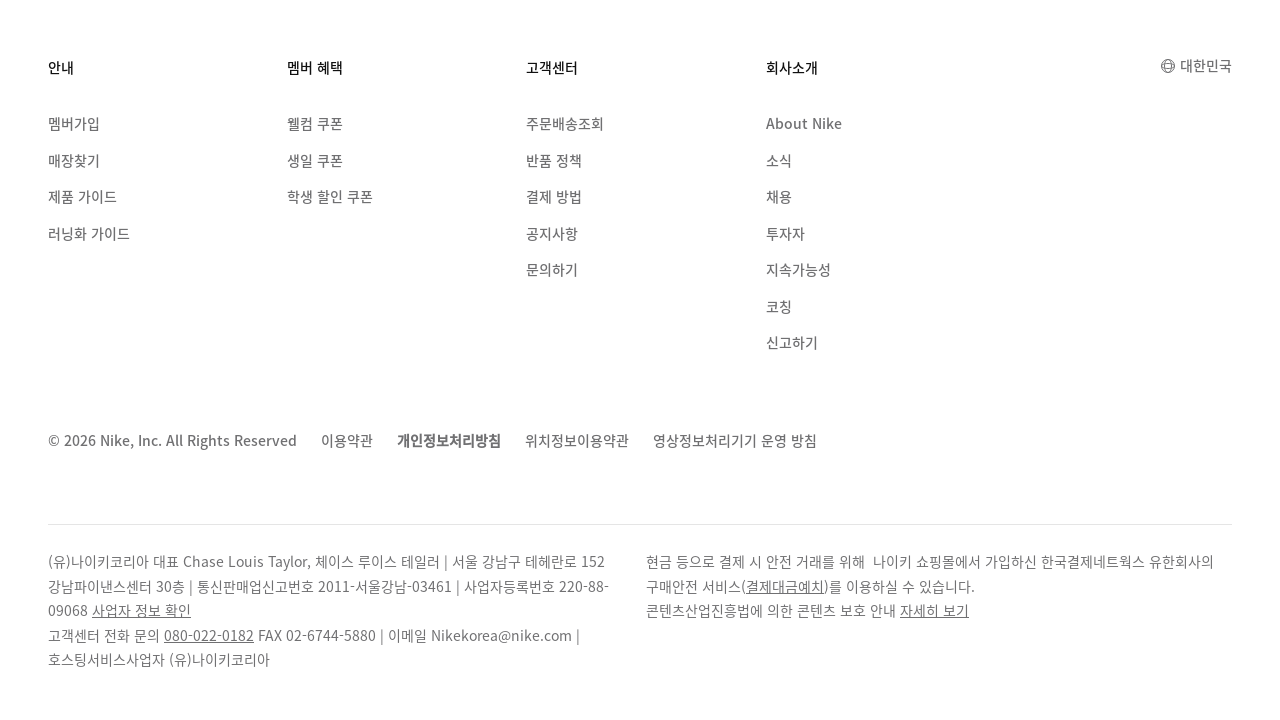

Scrolled down by 1700 pixels to load more products
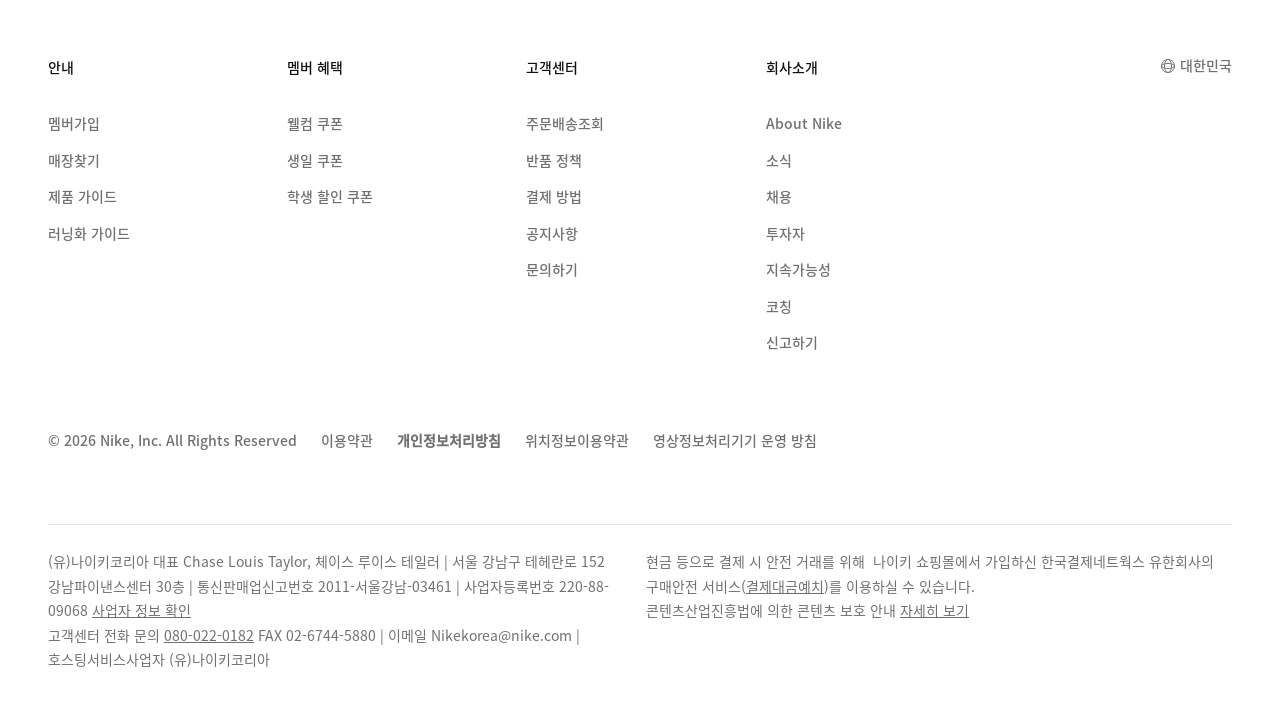

Waited 500ms for products to load
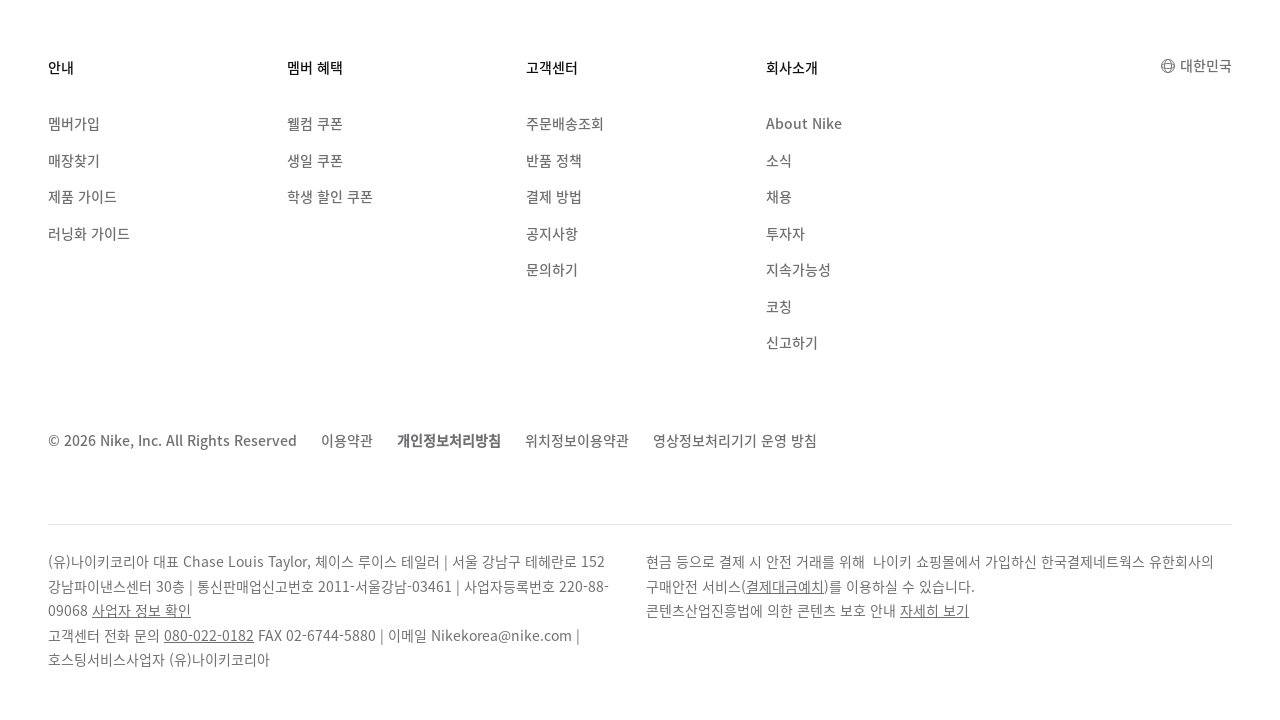

Scrolled down by 1800 pixels to load more products
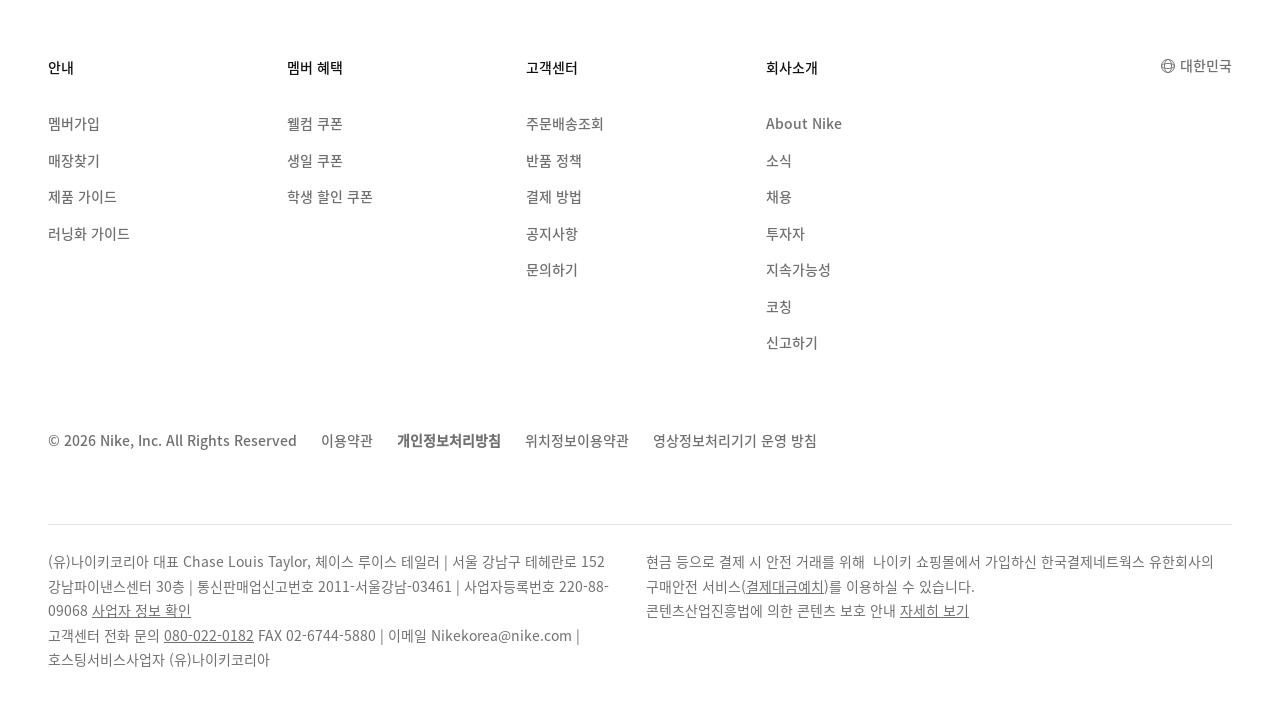

Waited 500ms for products to load
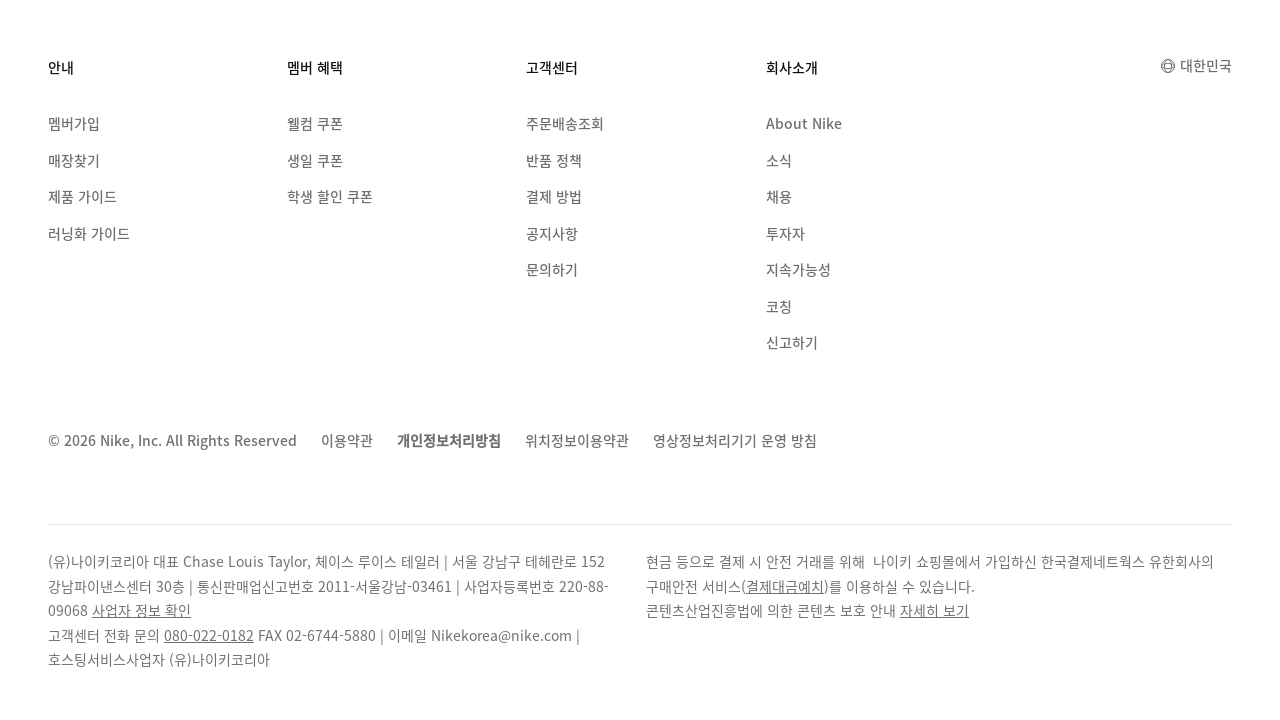

Scrolled down by 1900 pixels to load more products
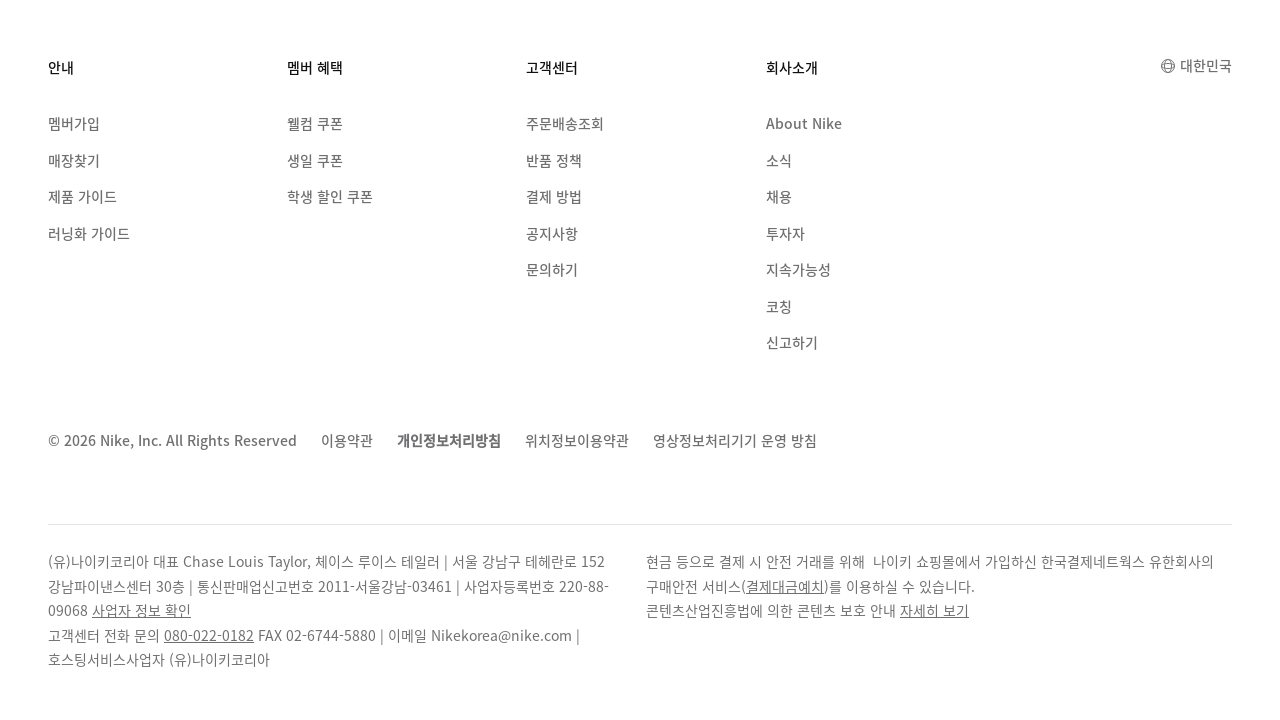

Waited 500ms for products to load
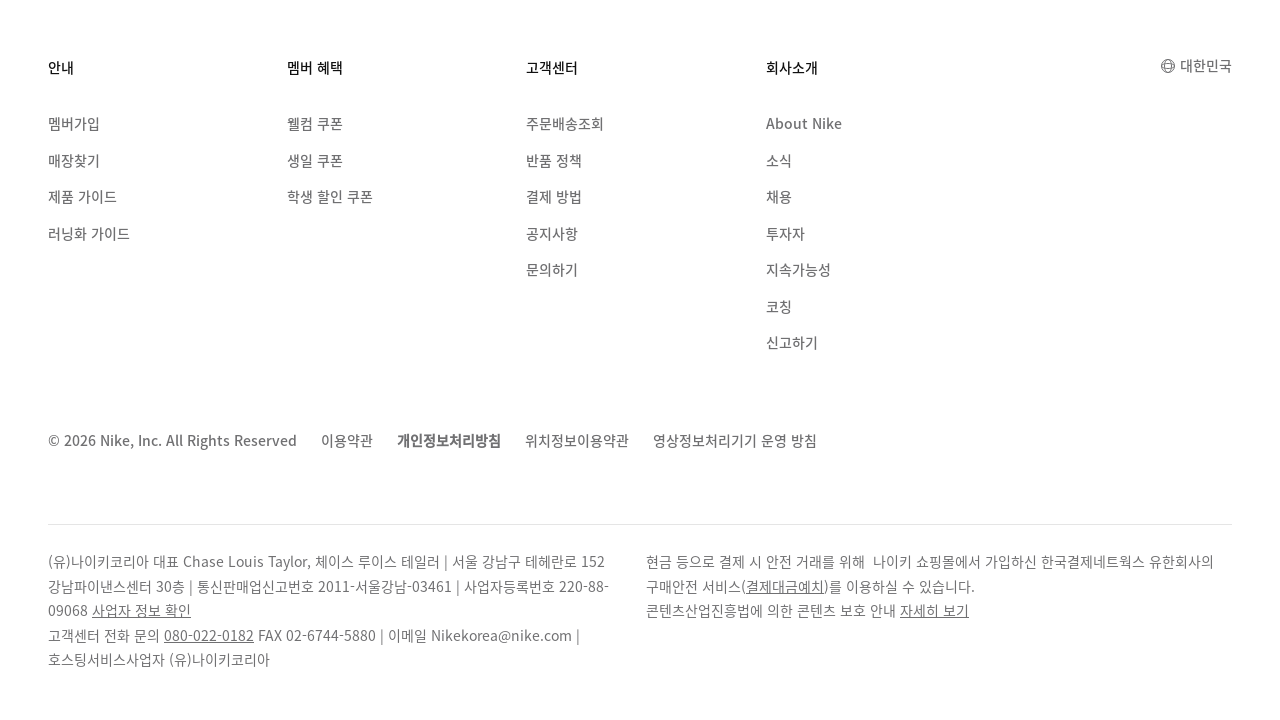

Product cards loaded on the page
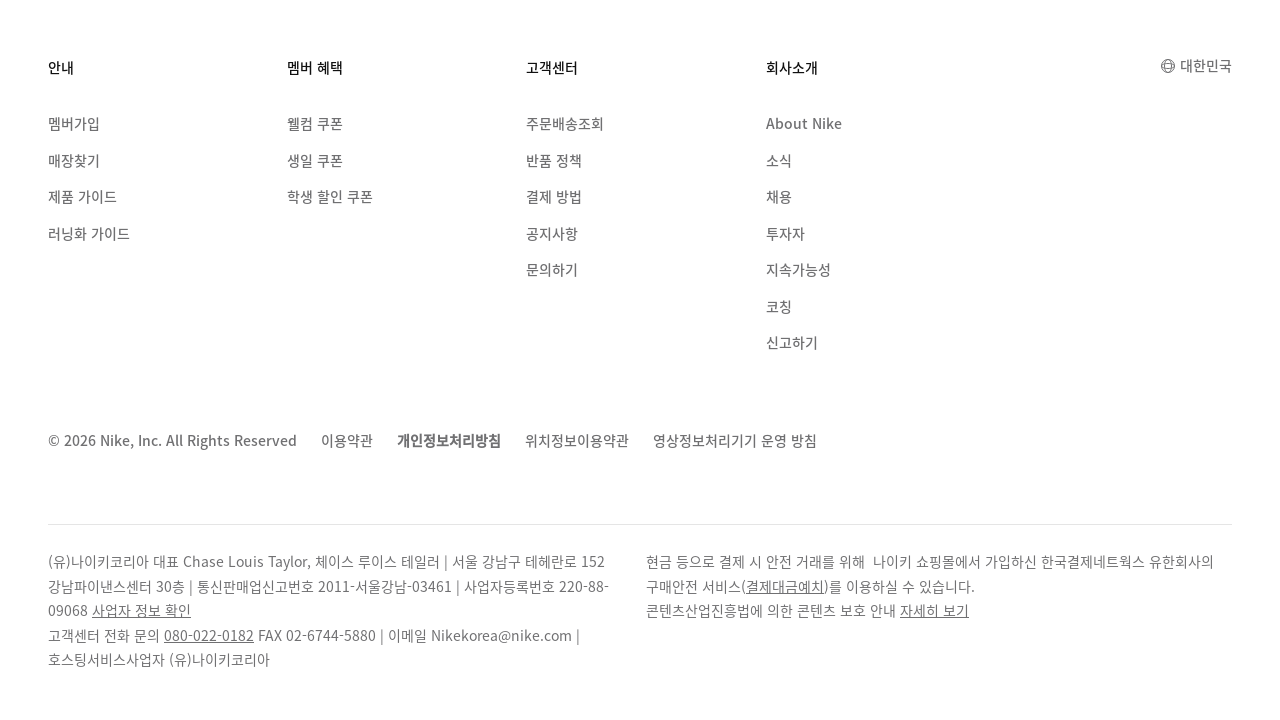

Retrieved 15 product cards from the page
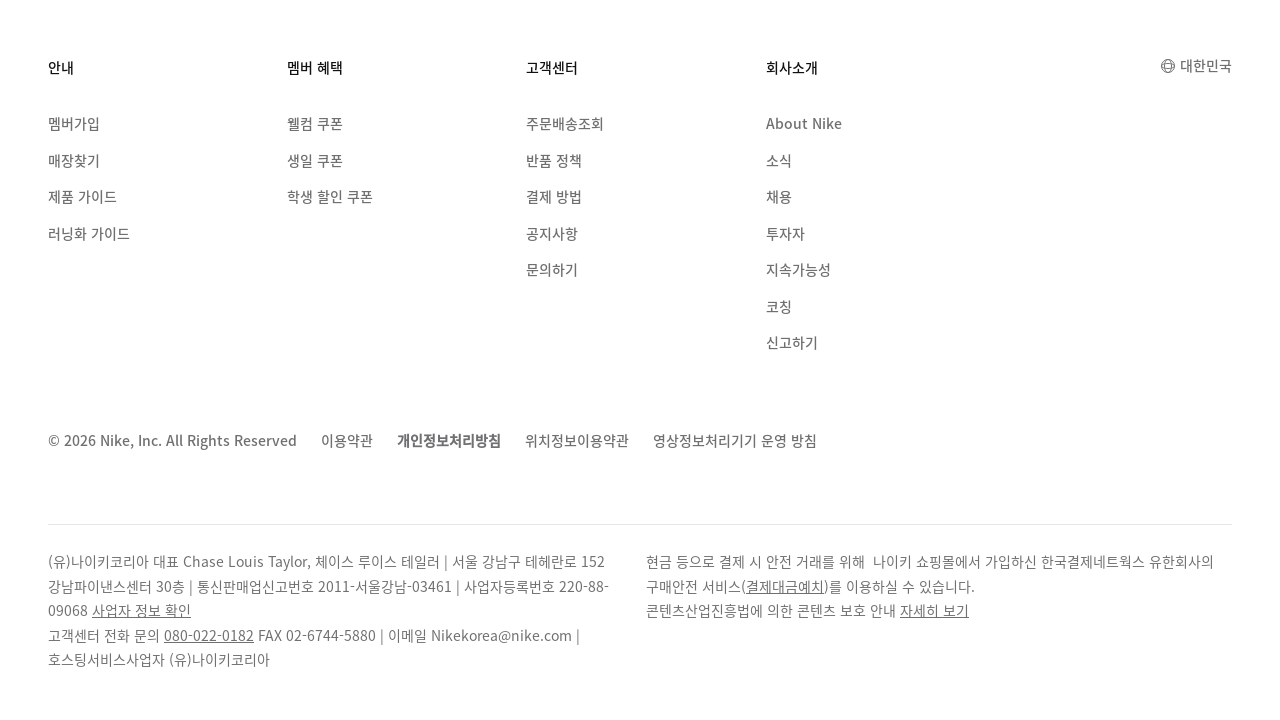

Checked anchor element in product card 1
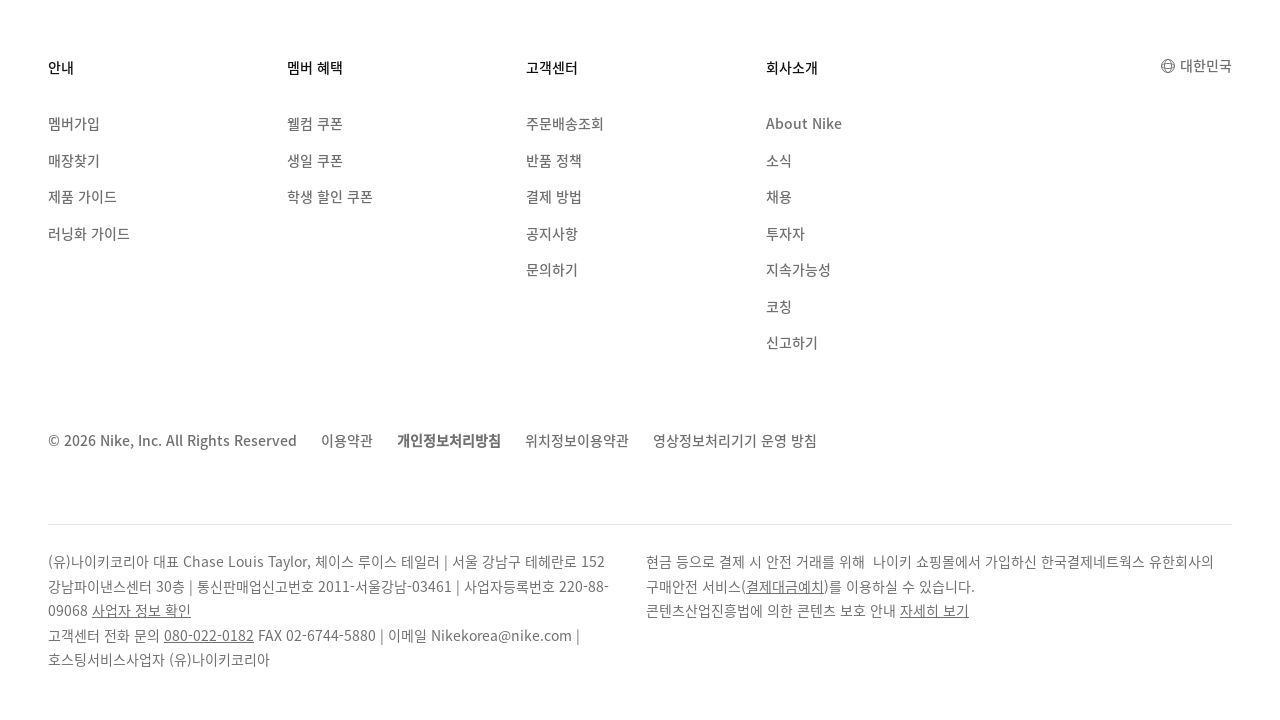

Checked anchor element in product card 2
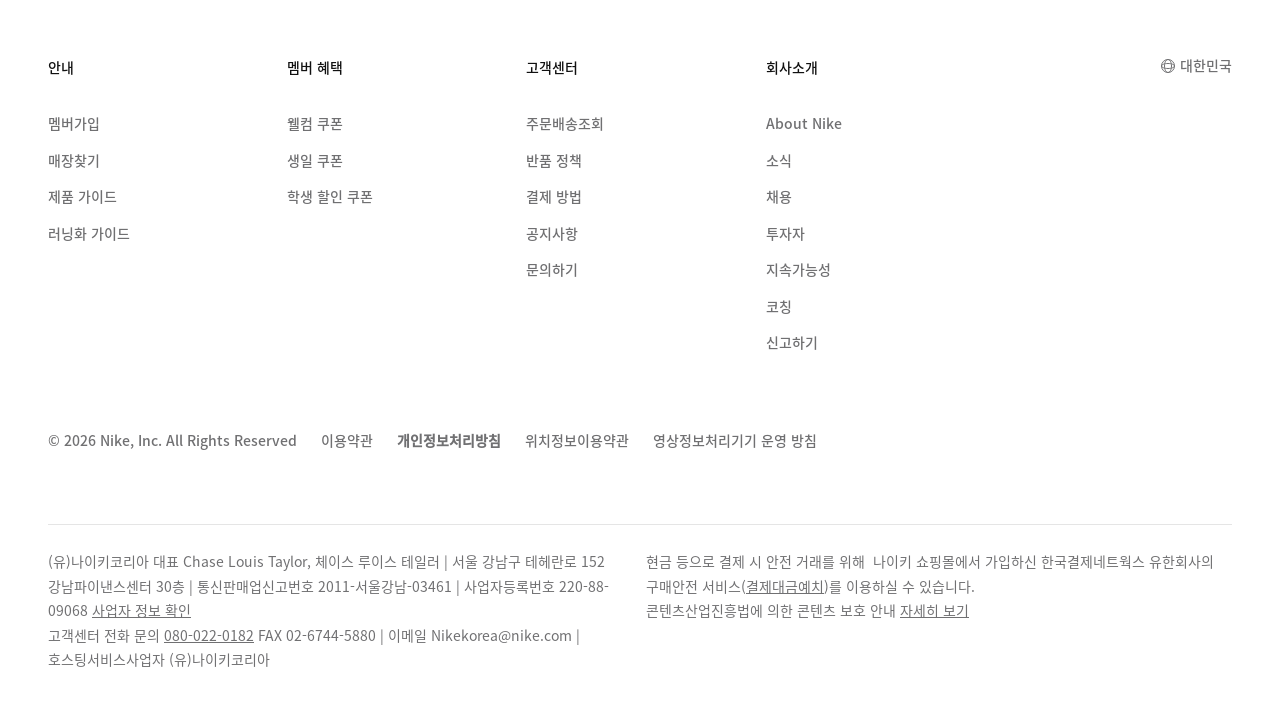

Checked anchor element in product card 3
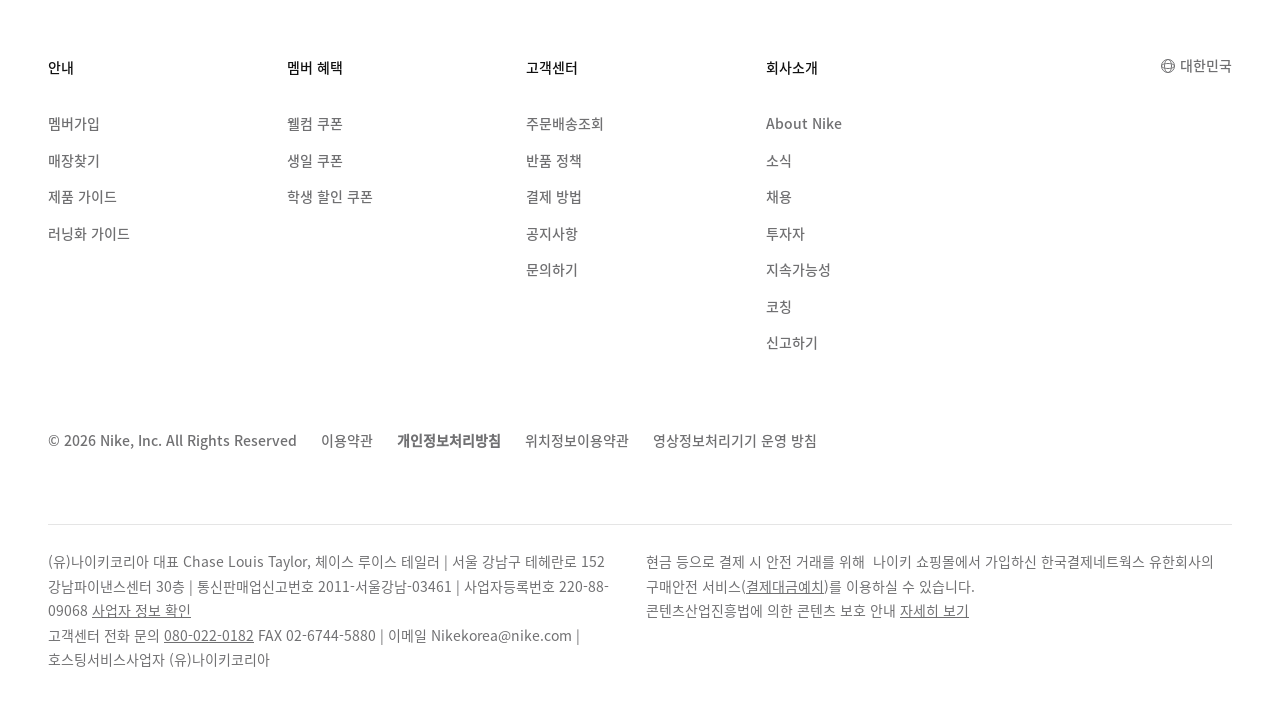

Checked anchor element in product card 4
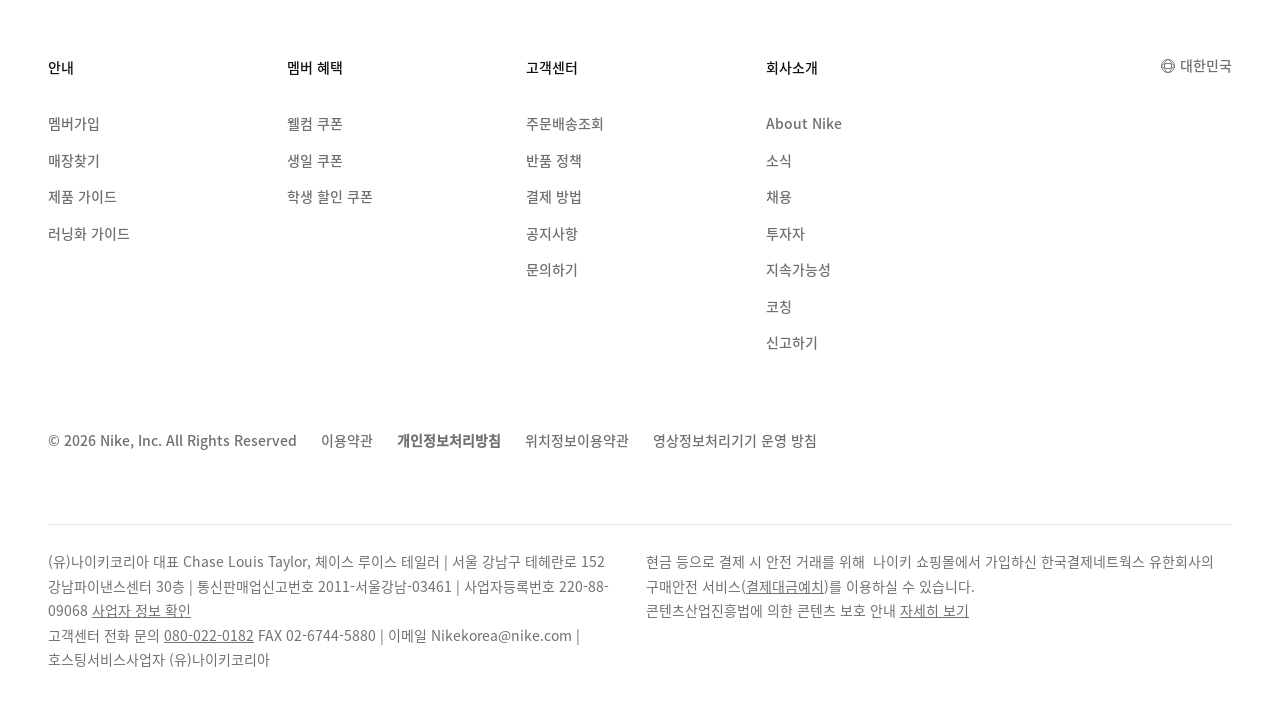

Checked anchor element in product card 5
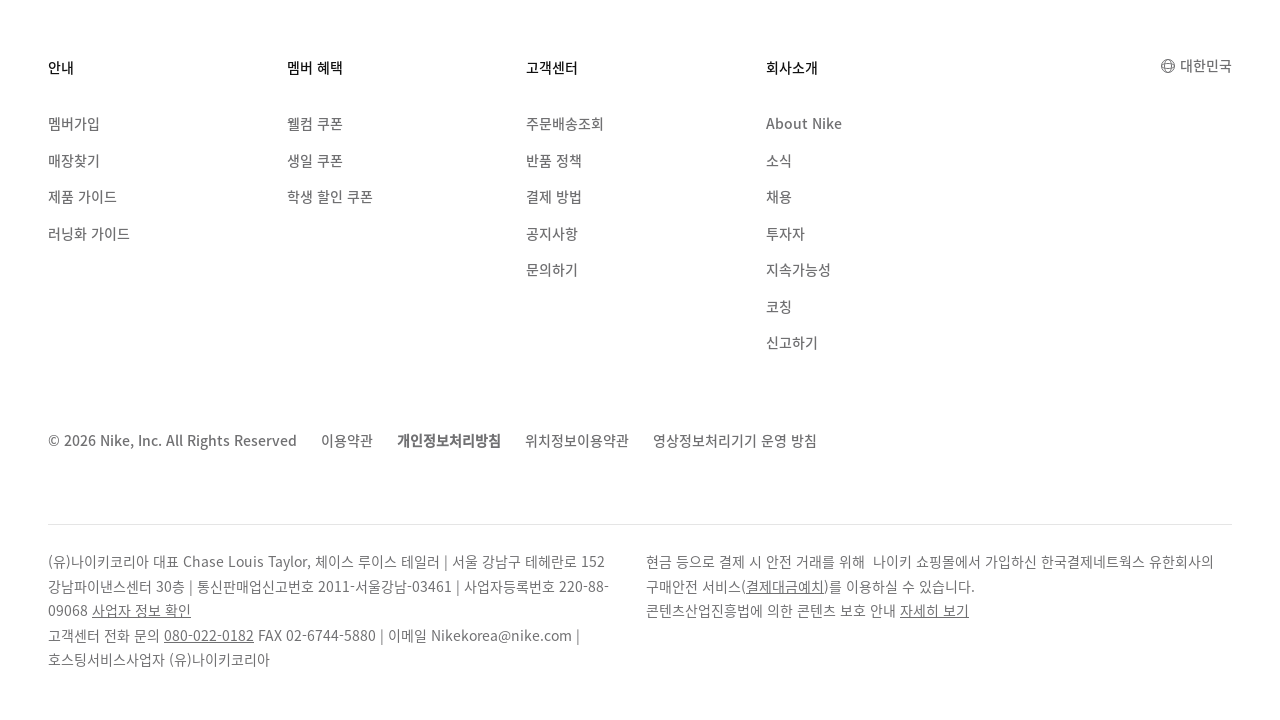

Checked anchor element in product card 6
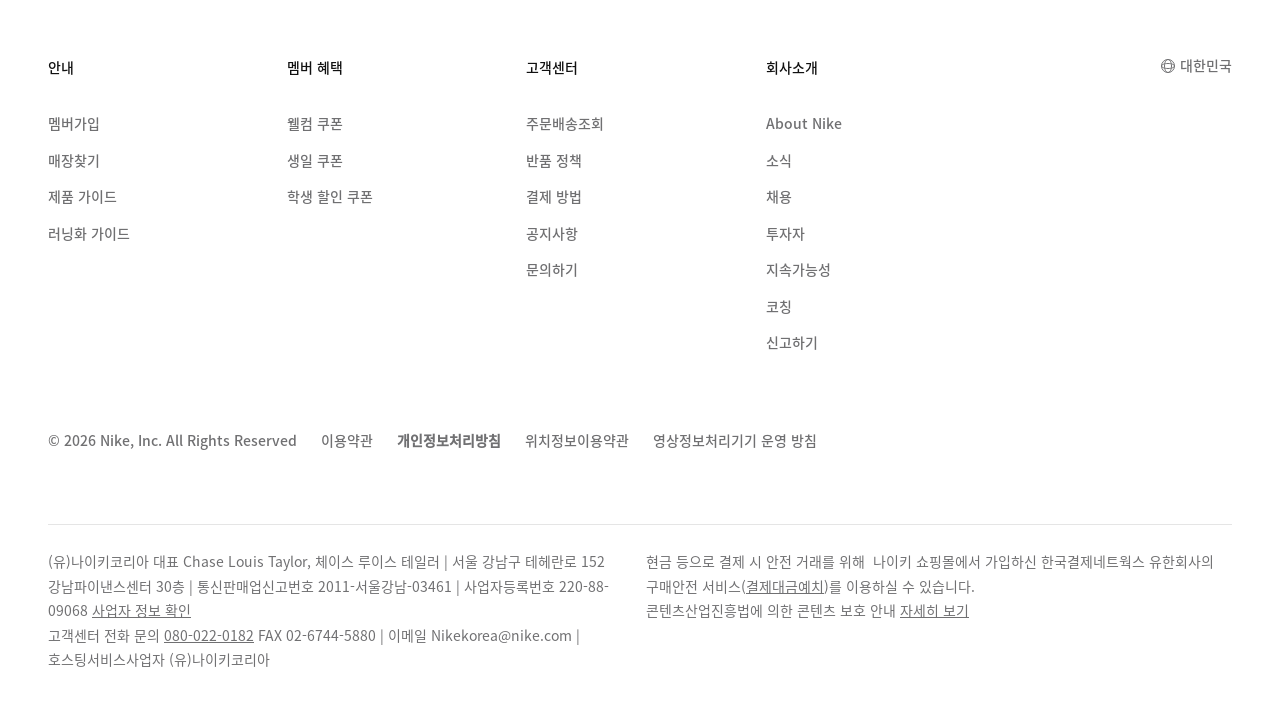

Checked anchor element in product card 7
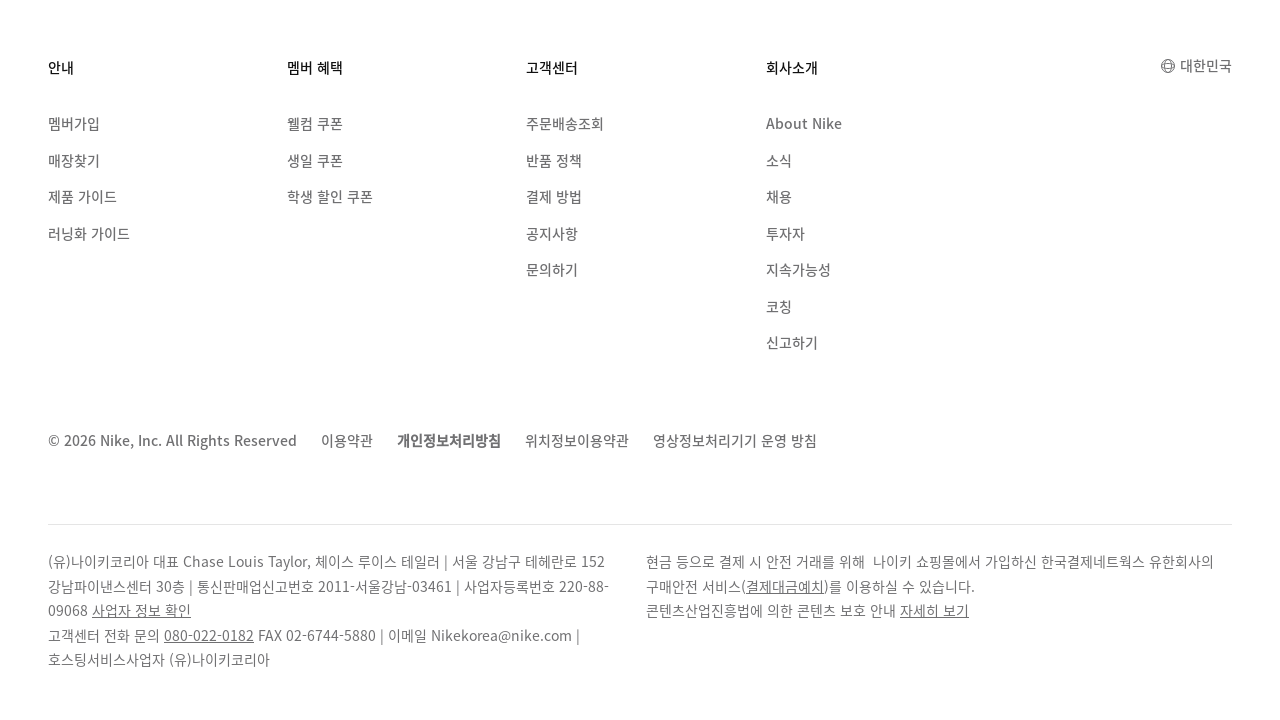

Checked anchor element in product card 8
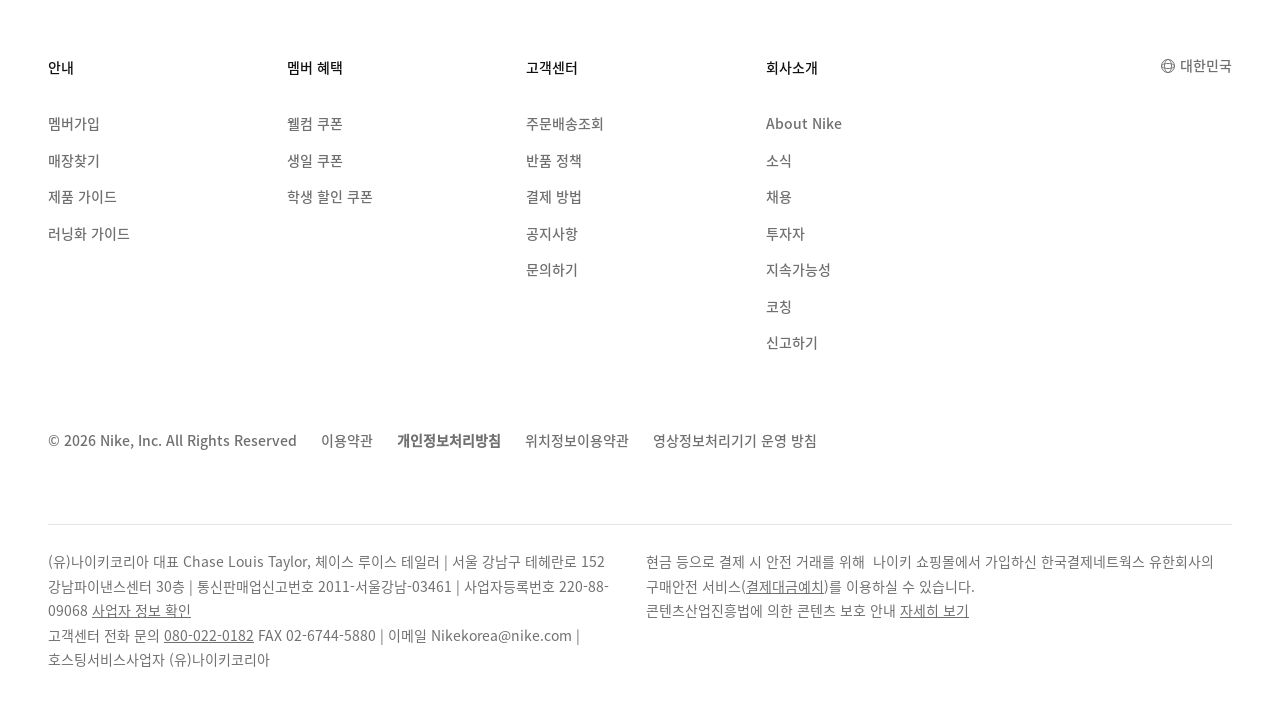

Checked anchor element in product card 9
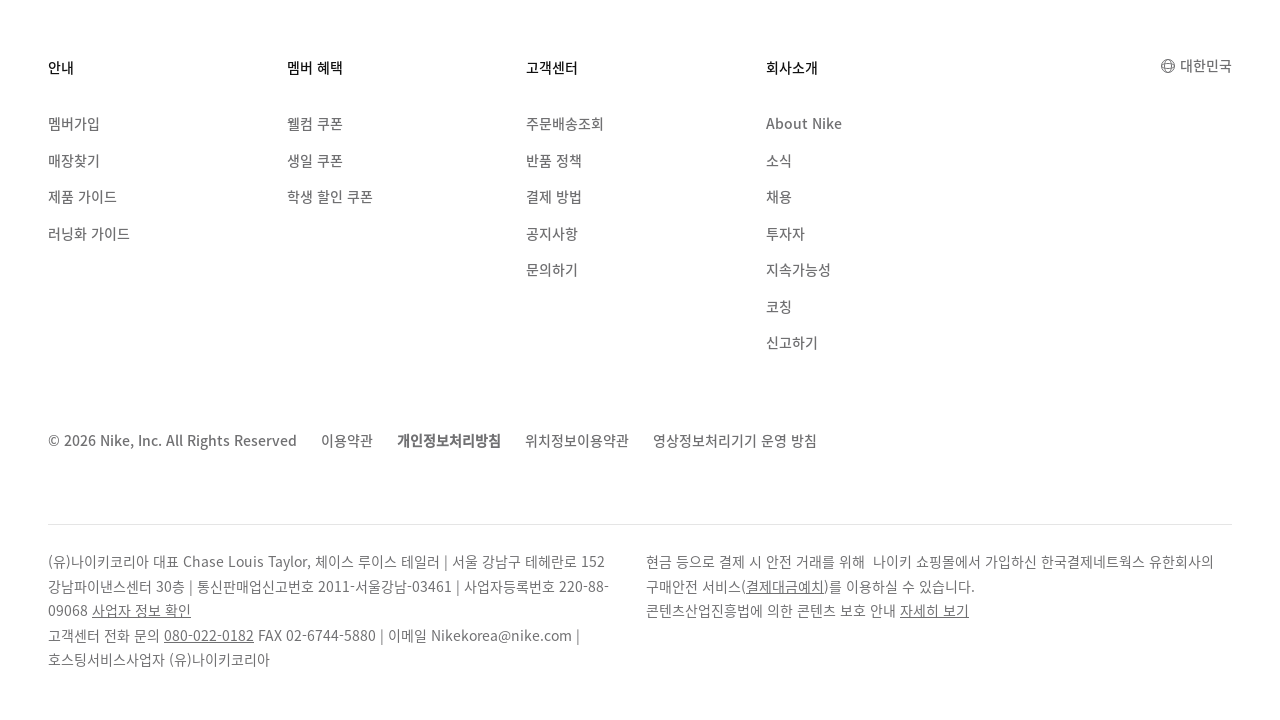

Checked anchor element in product card 10
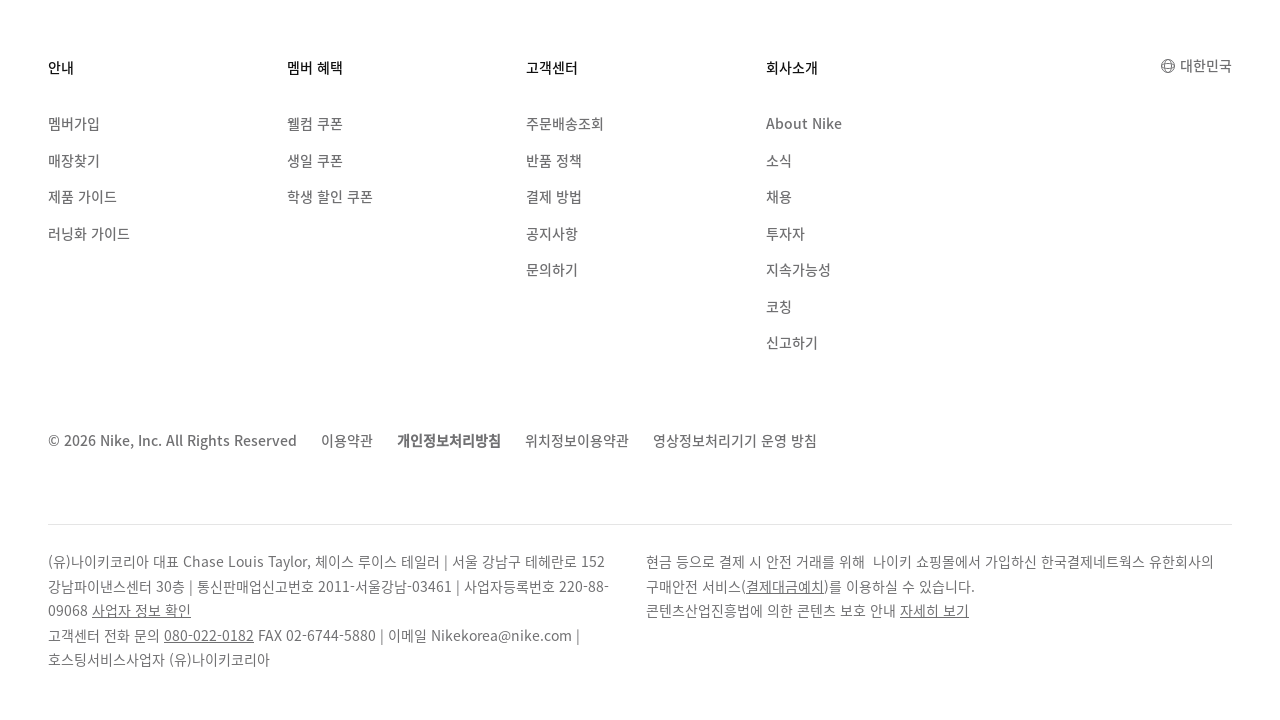

Checked anchor element in product card 11
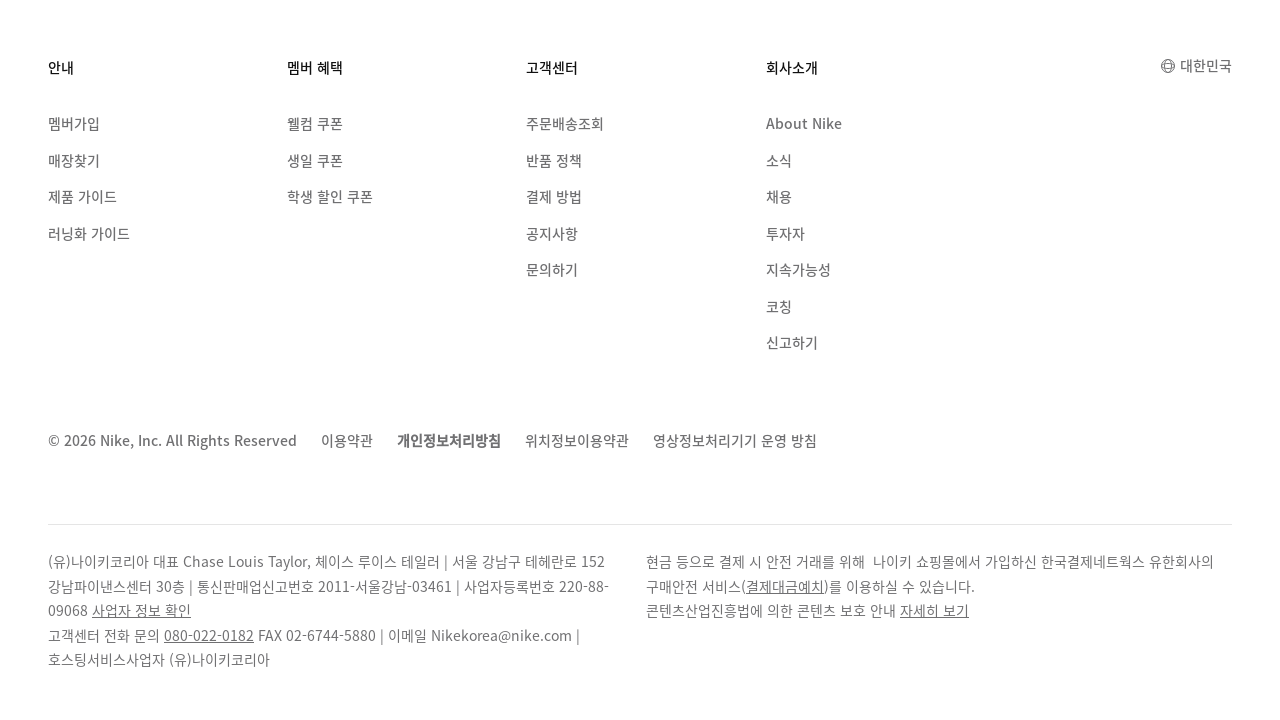

Checked anchor element in product card 12
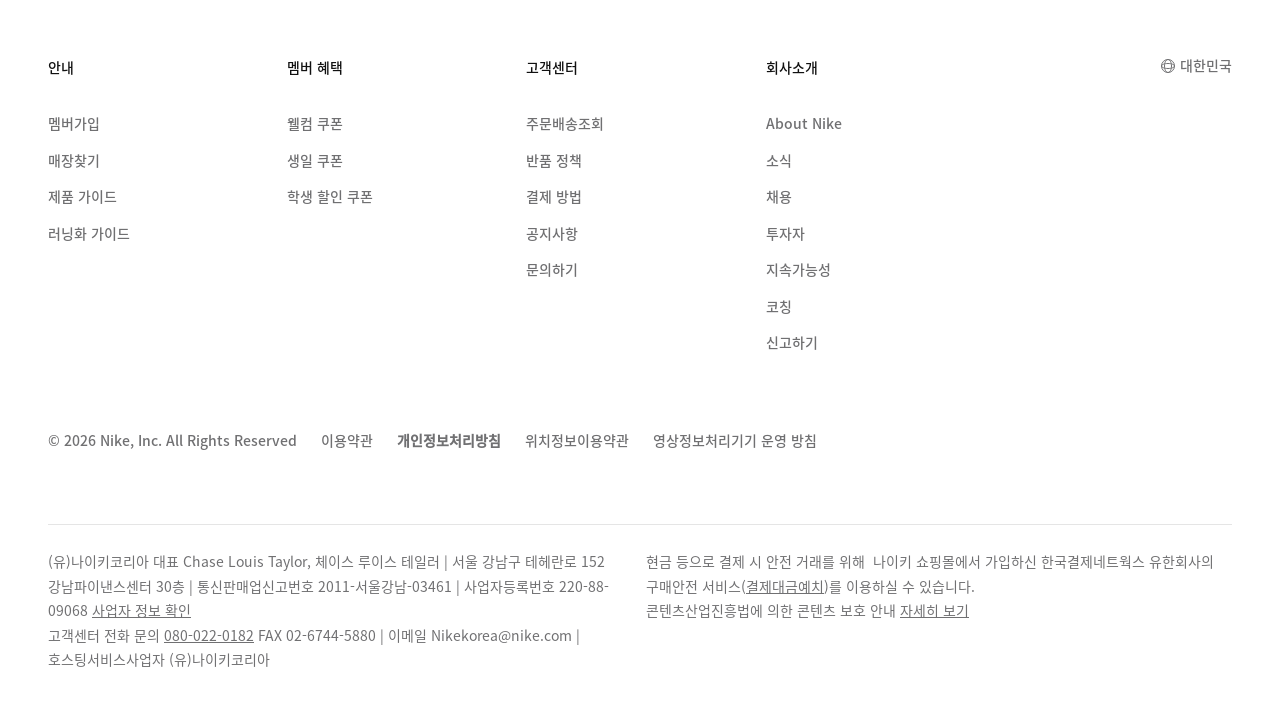

Checked anchor element in product card 13
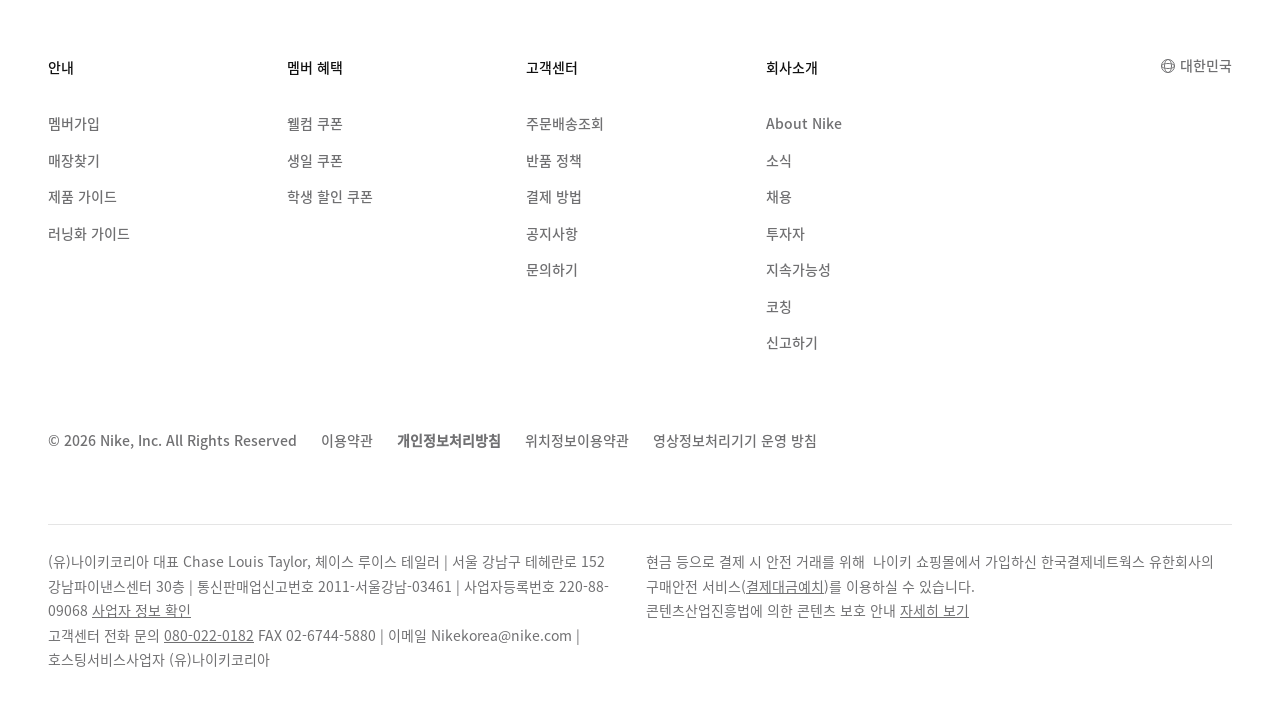

Checked anchor element in product card 14
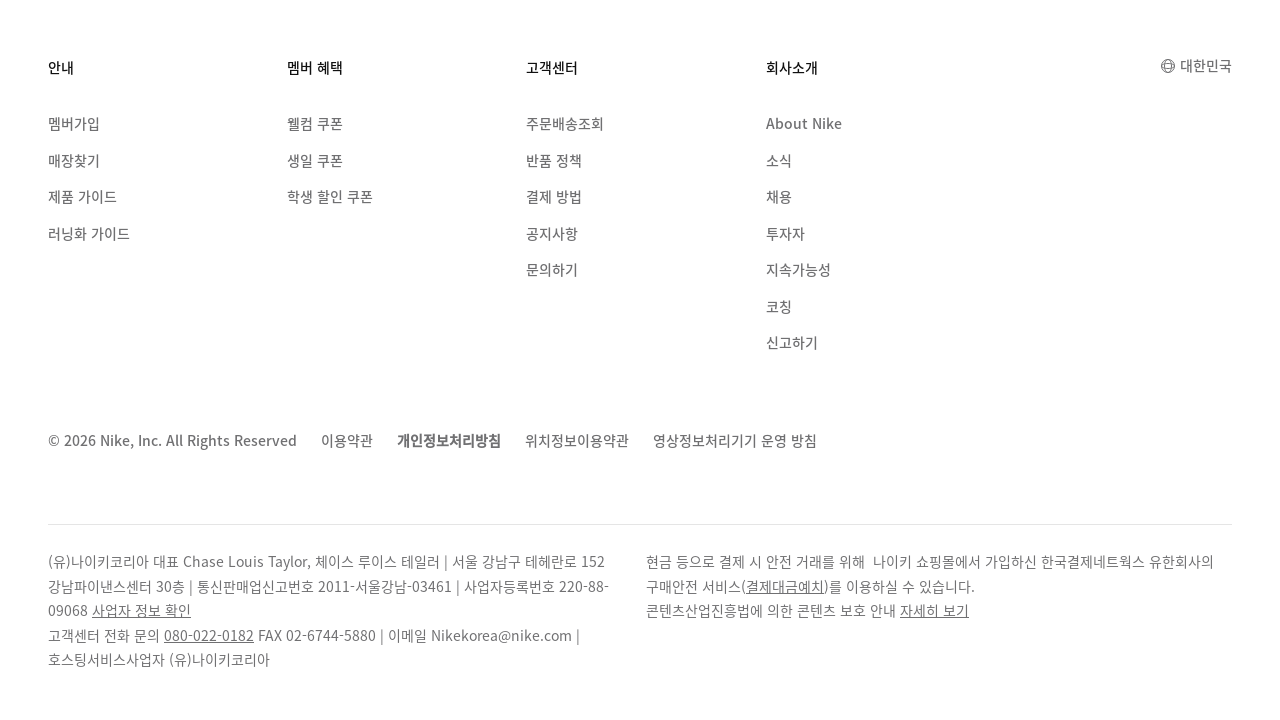

Checked anchor element in product card 15
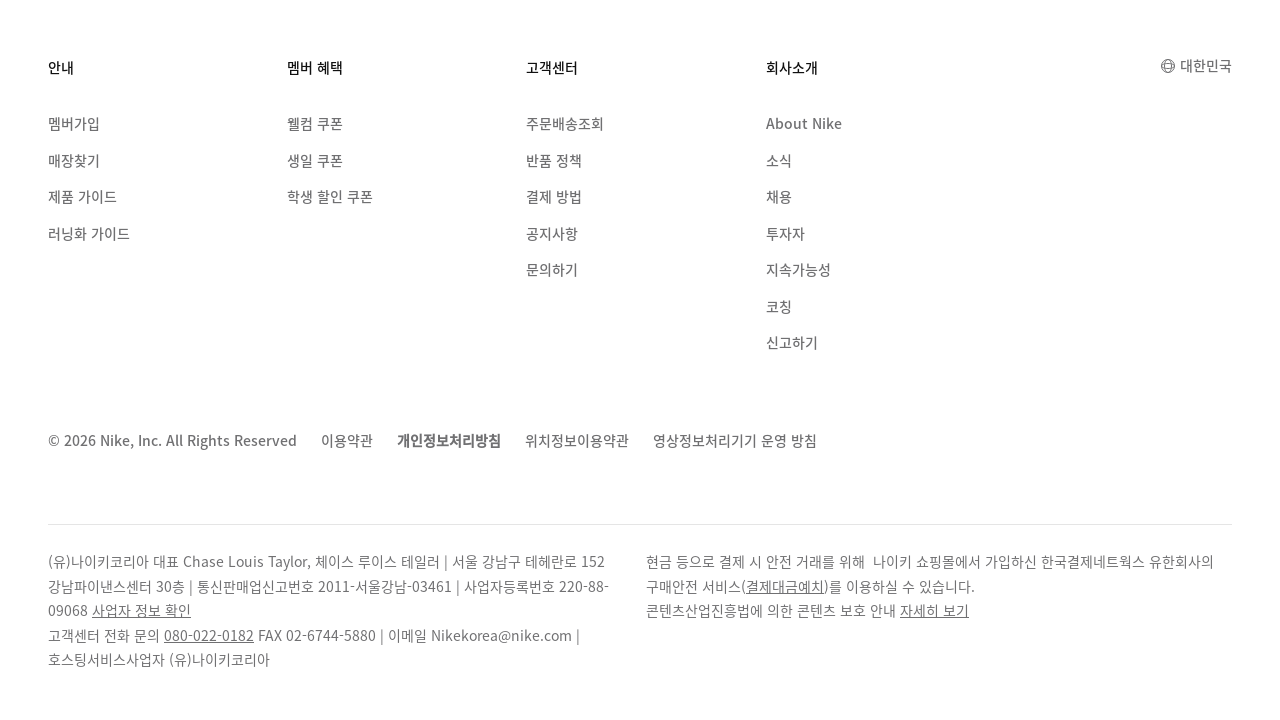

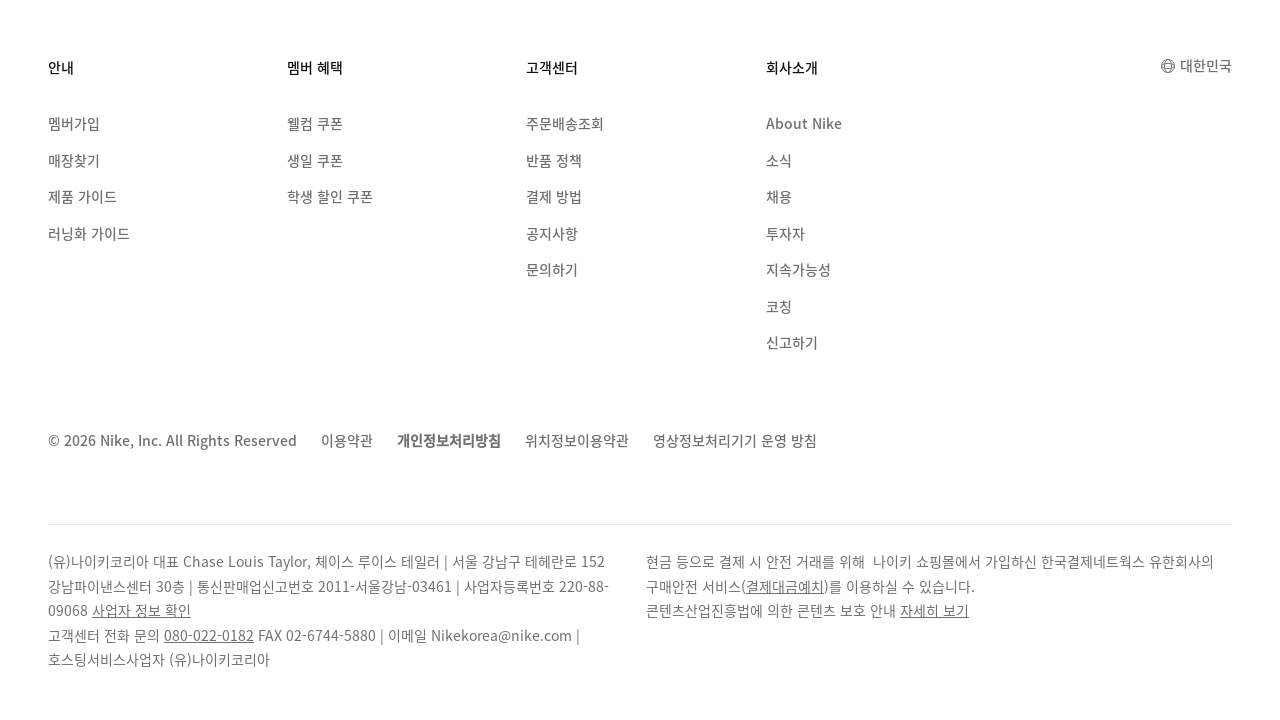